Tests infinite scroll functionality by repeatedly scrolling down the page 10 times using JavaScript scroll commands.

Starting URL: http://practice.cybertekschool.com/infinite_scroll

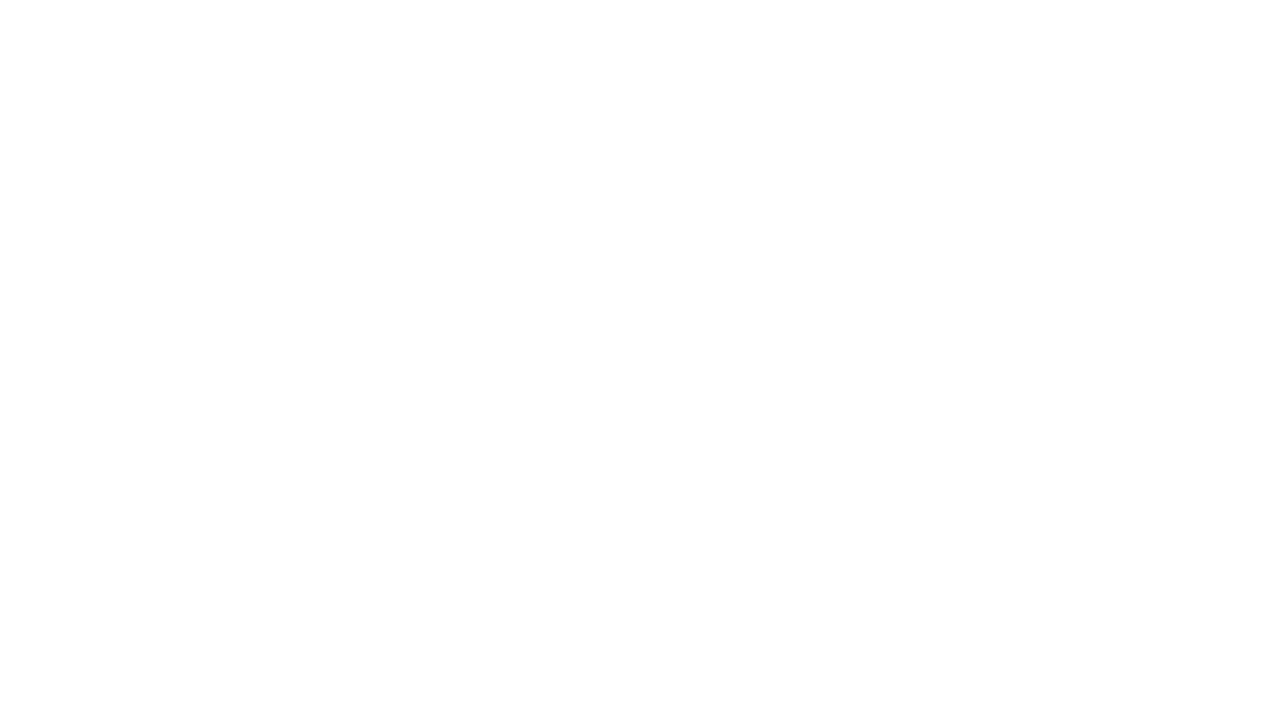

Set viewport size to 1920x1080
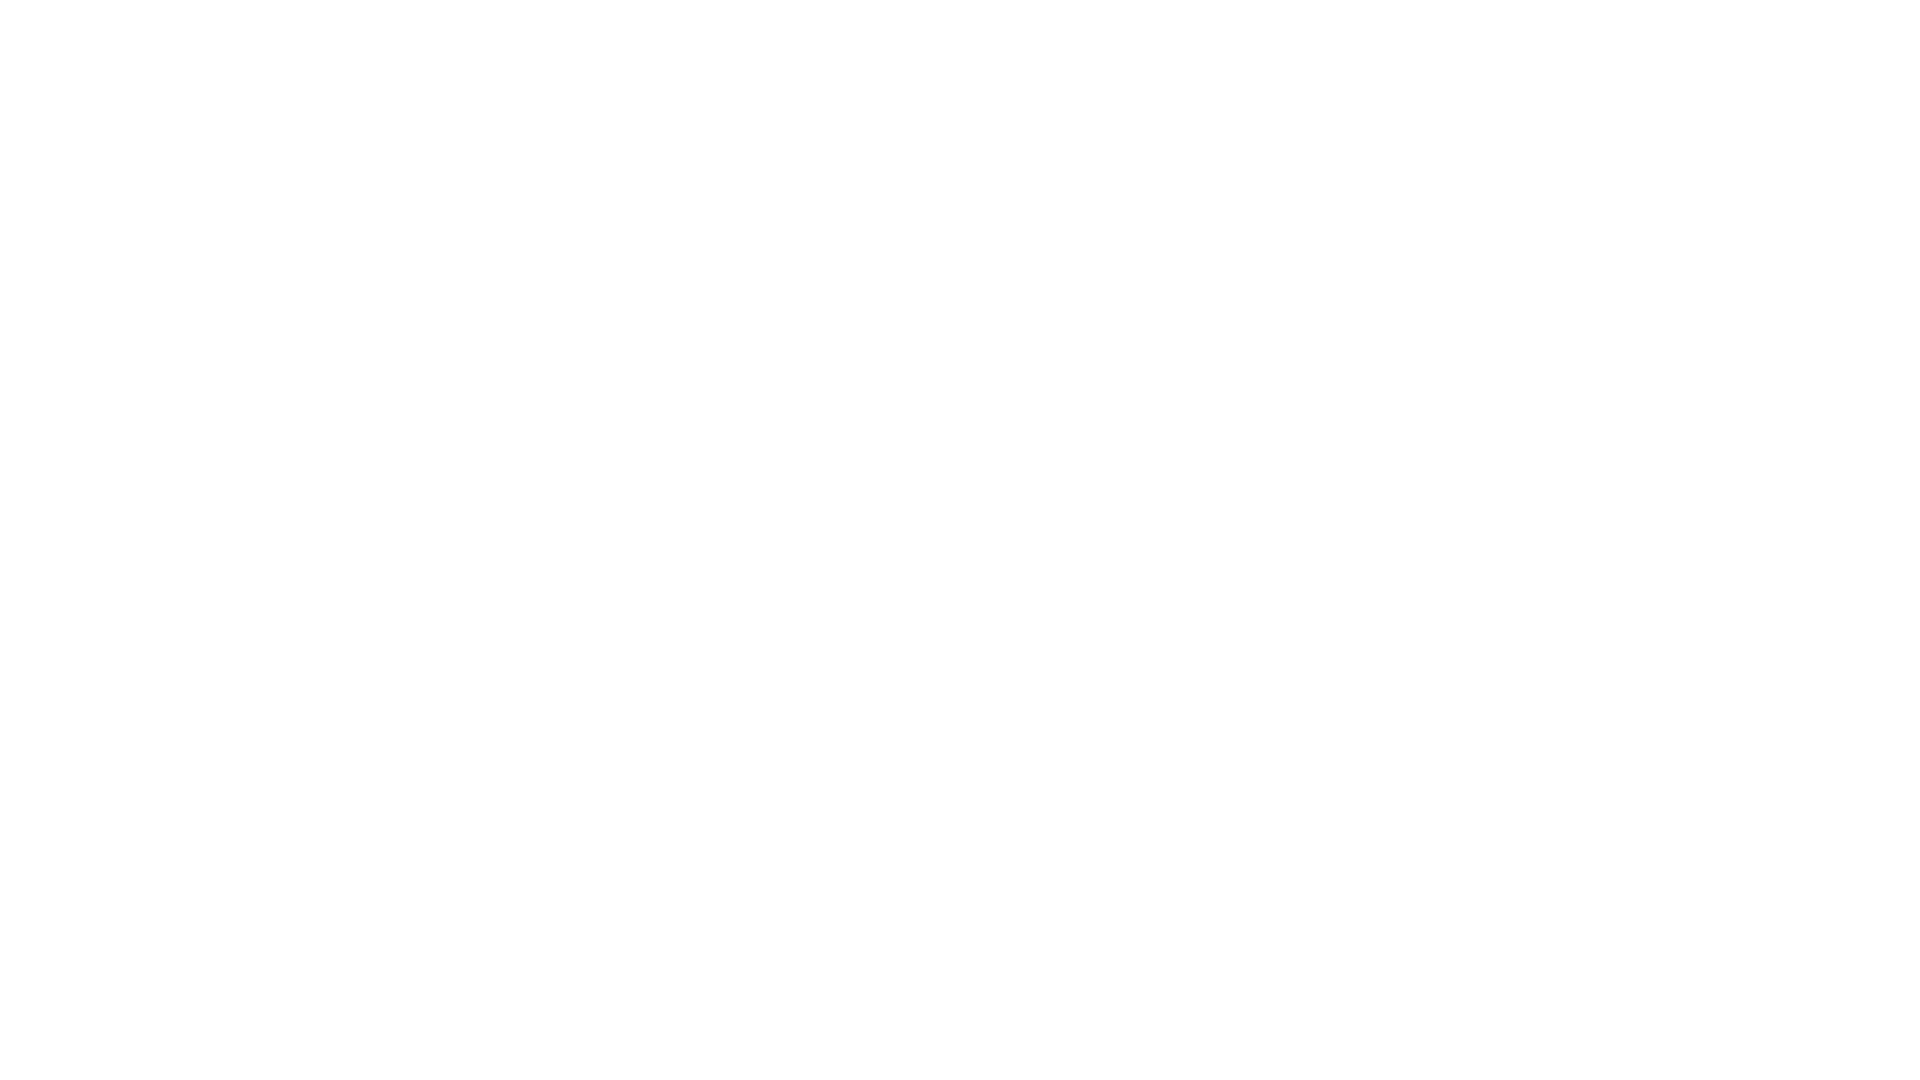

Scrolled down 250 pixels (iteration 1/10)
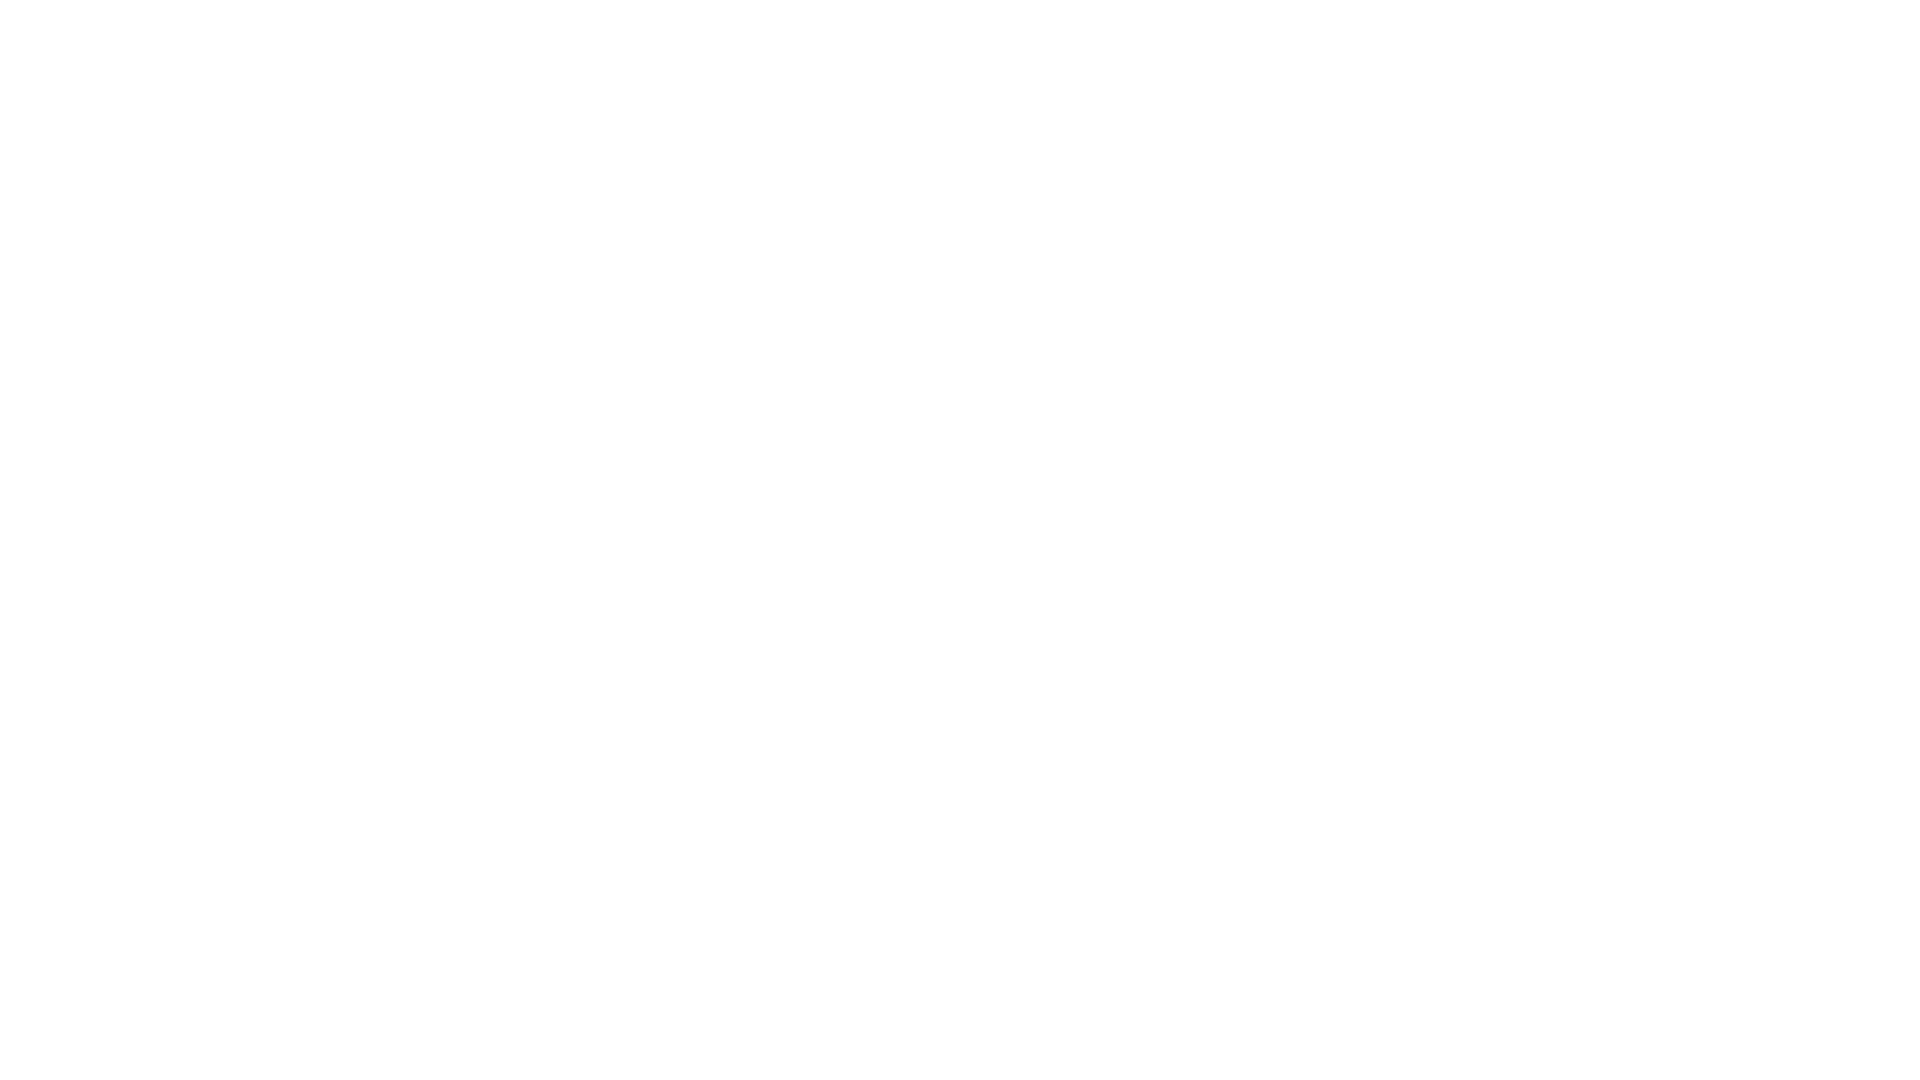

Waited 1 second after scroll iteration 1/10
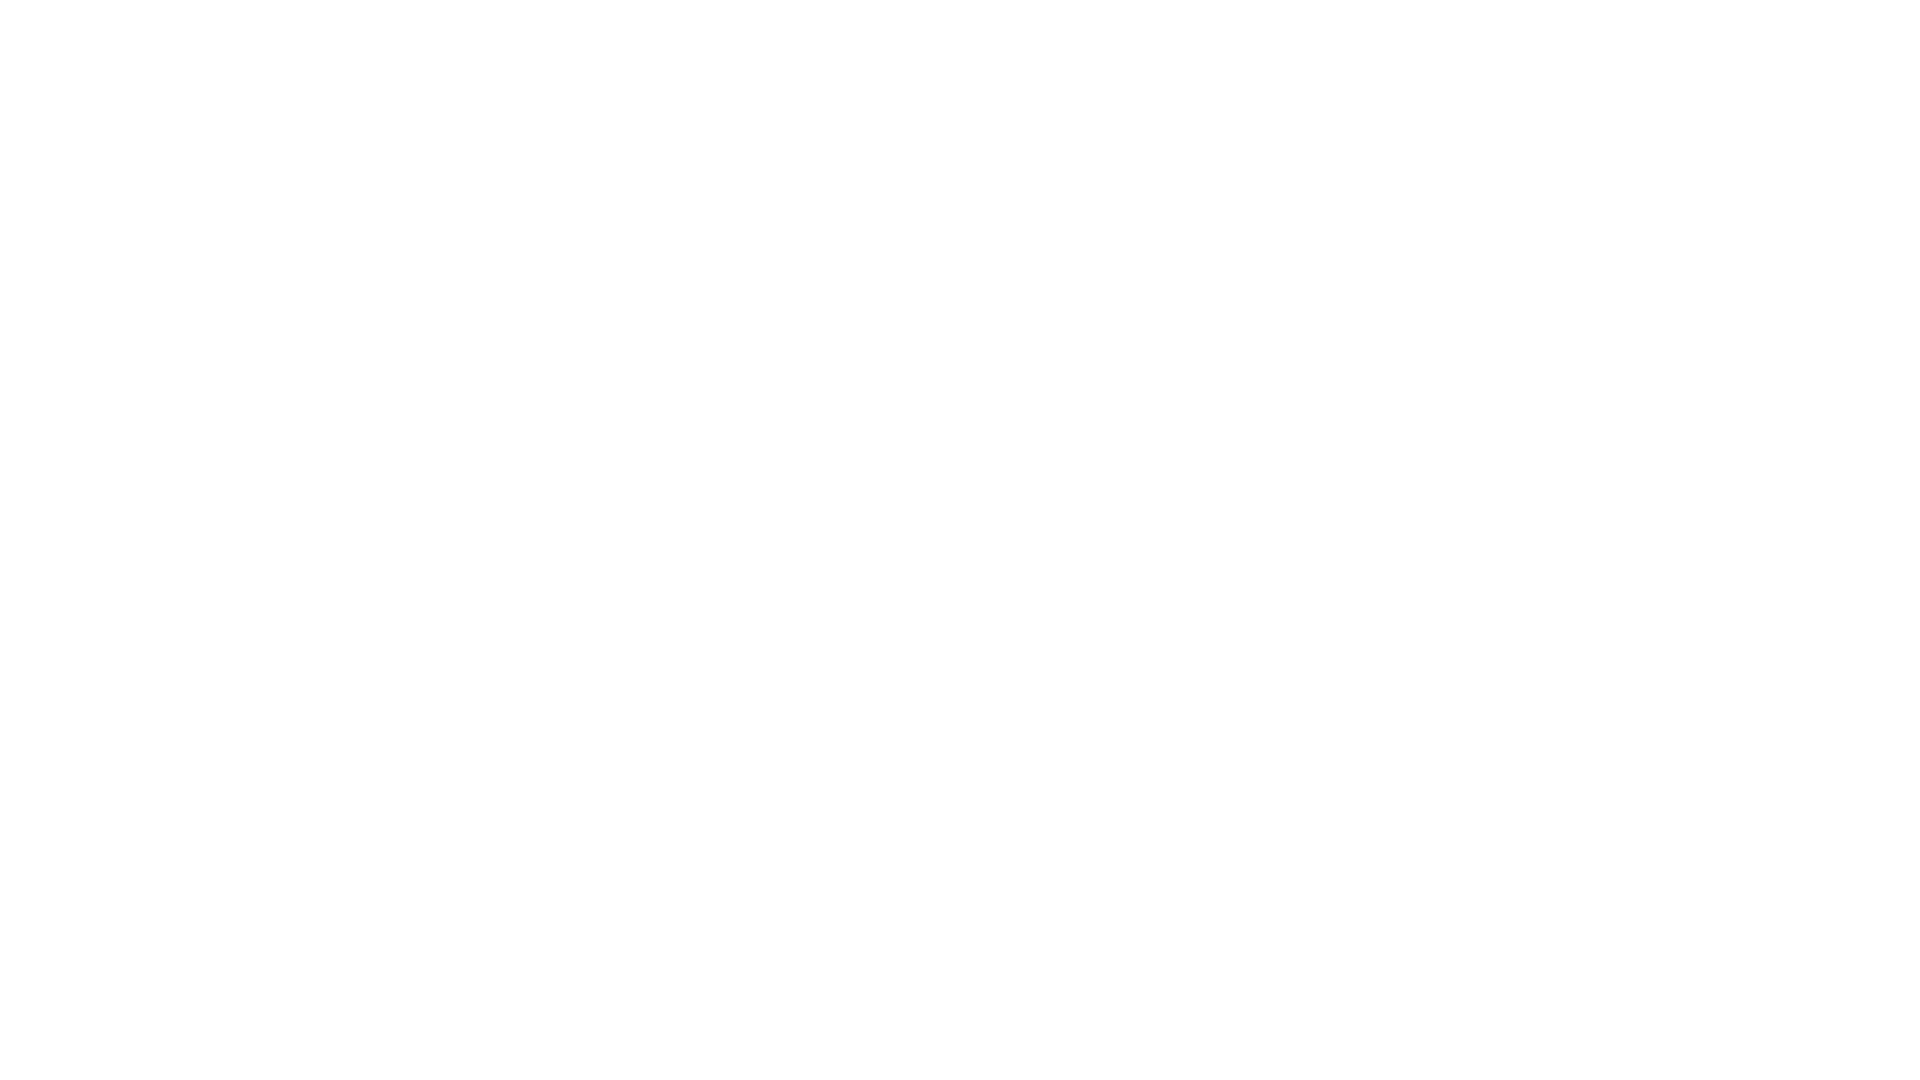

Scrolled down 250 pixels (iteration 2/10)
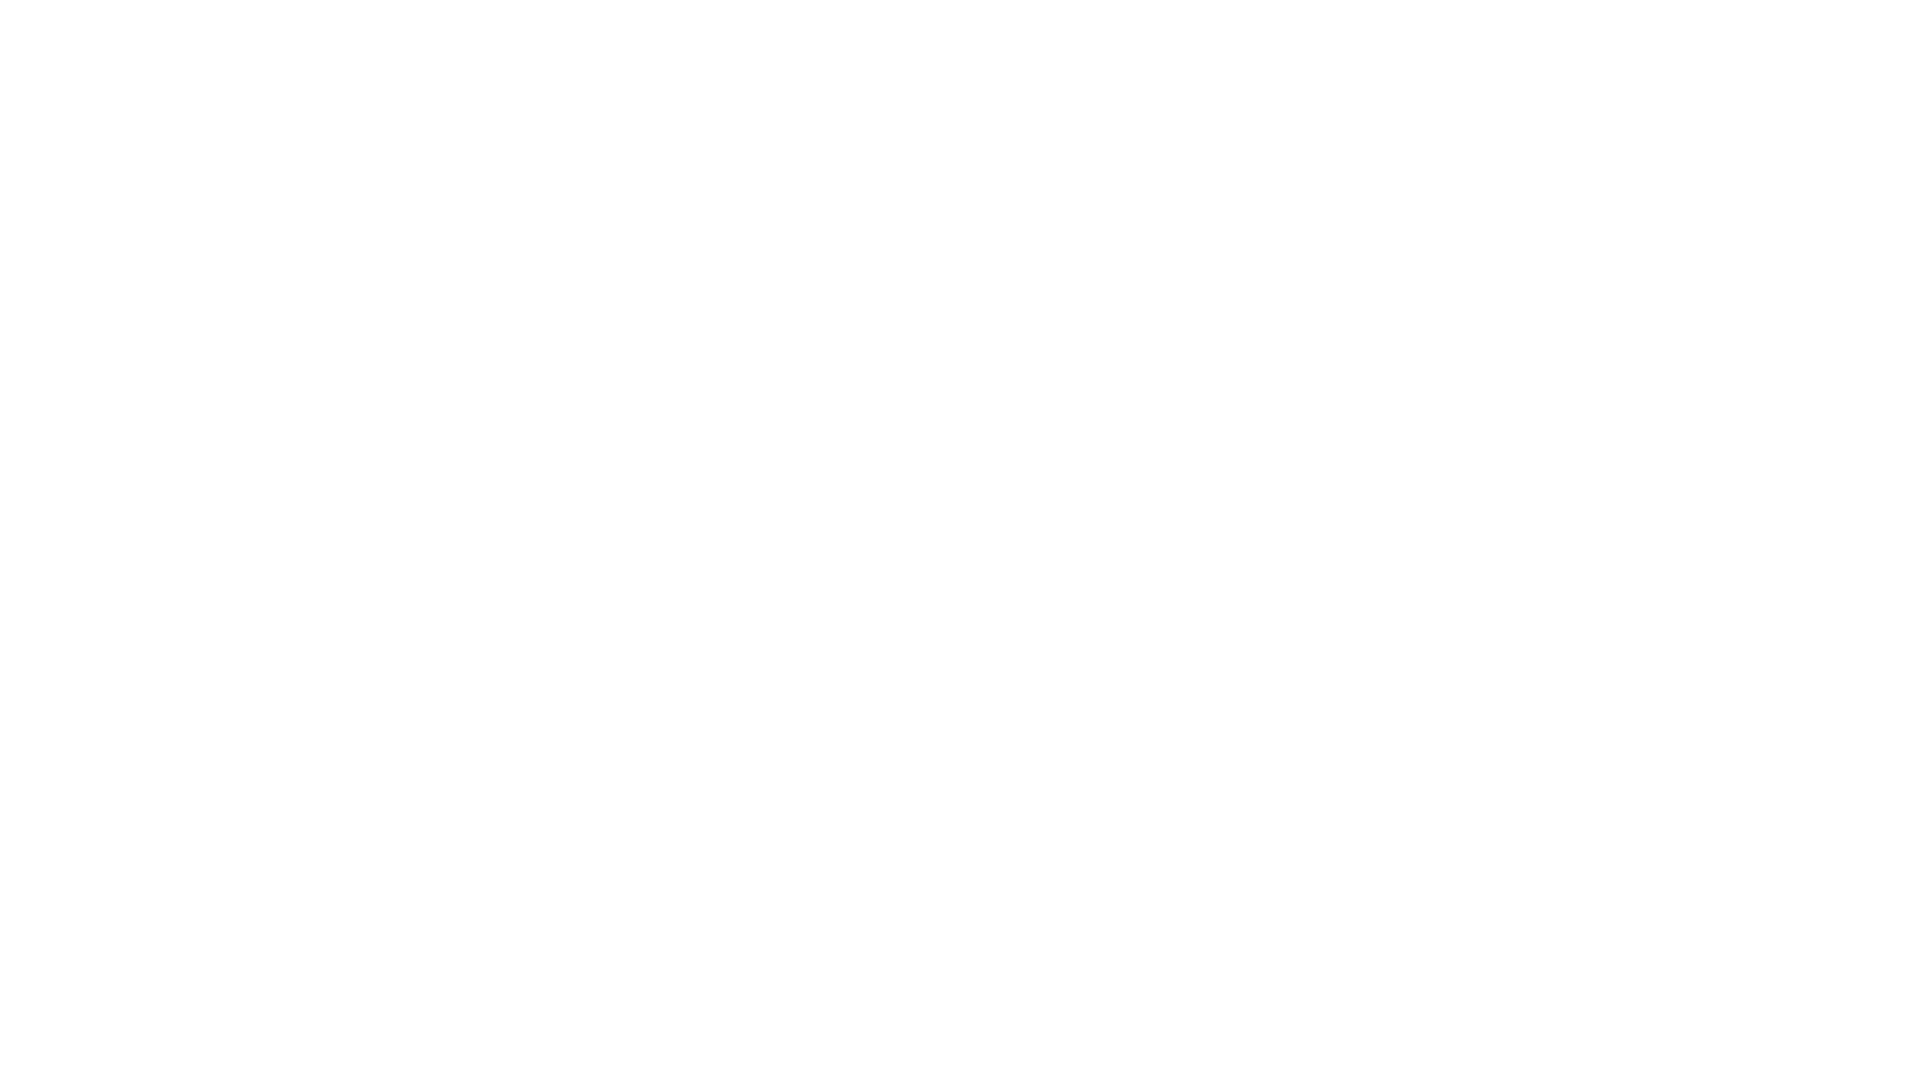

Waited 1 second after scroll iteration 2/10
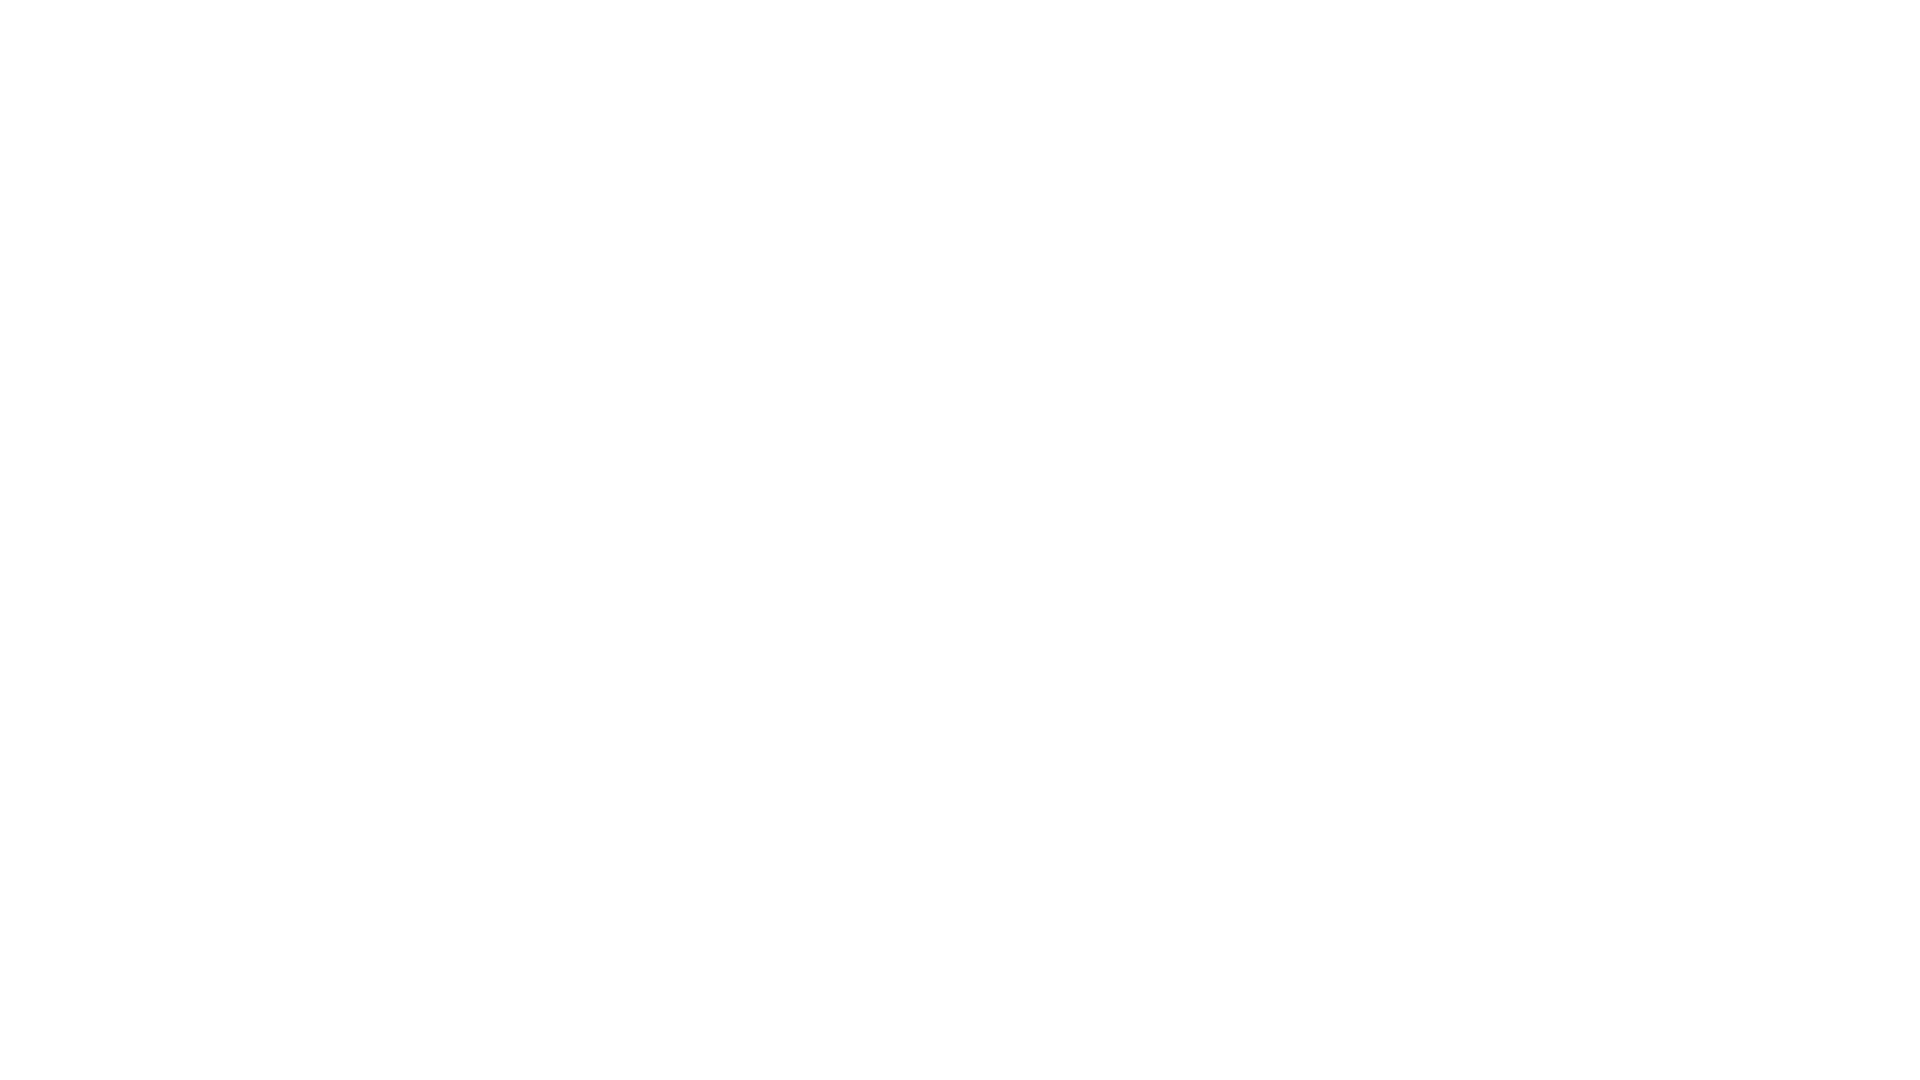

Scrolled down 250 pixels (iteration 3/10)
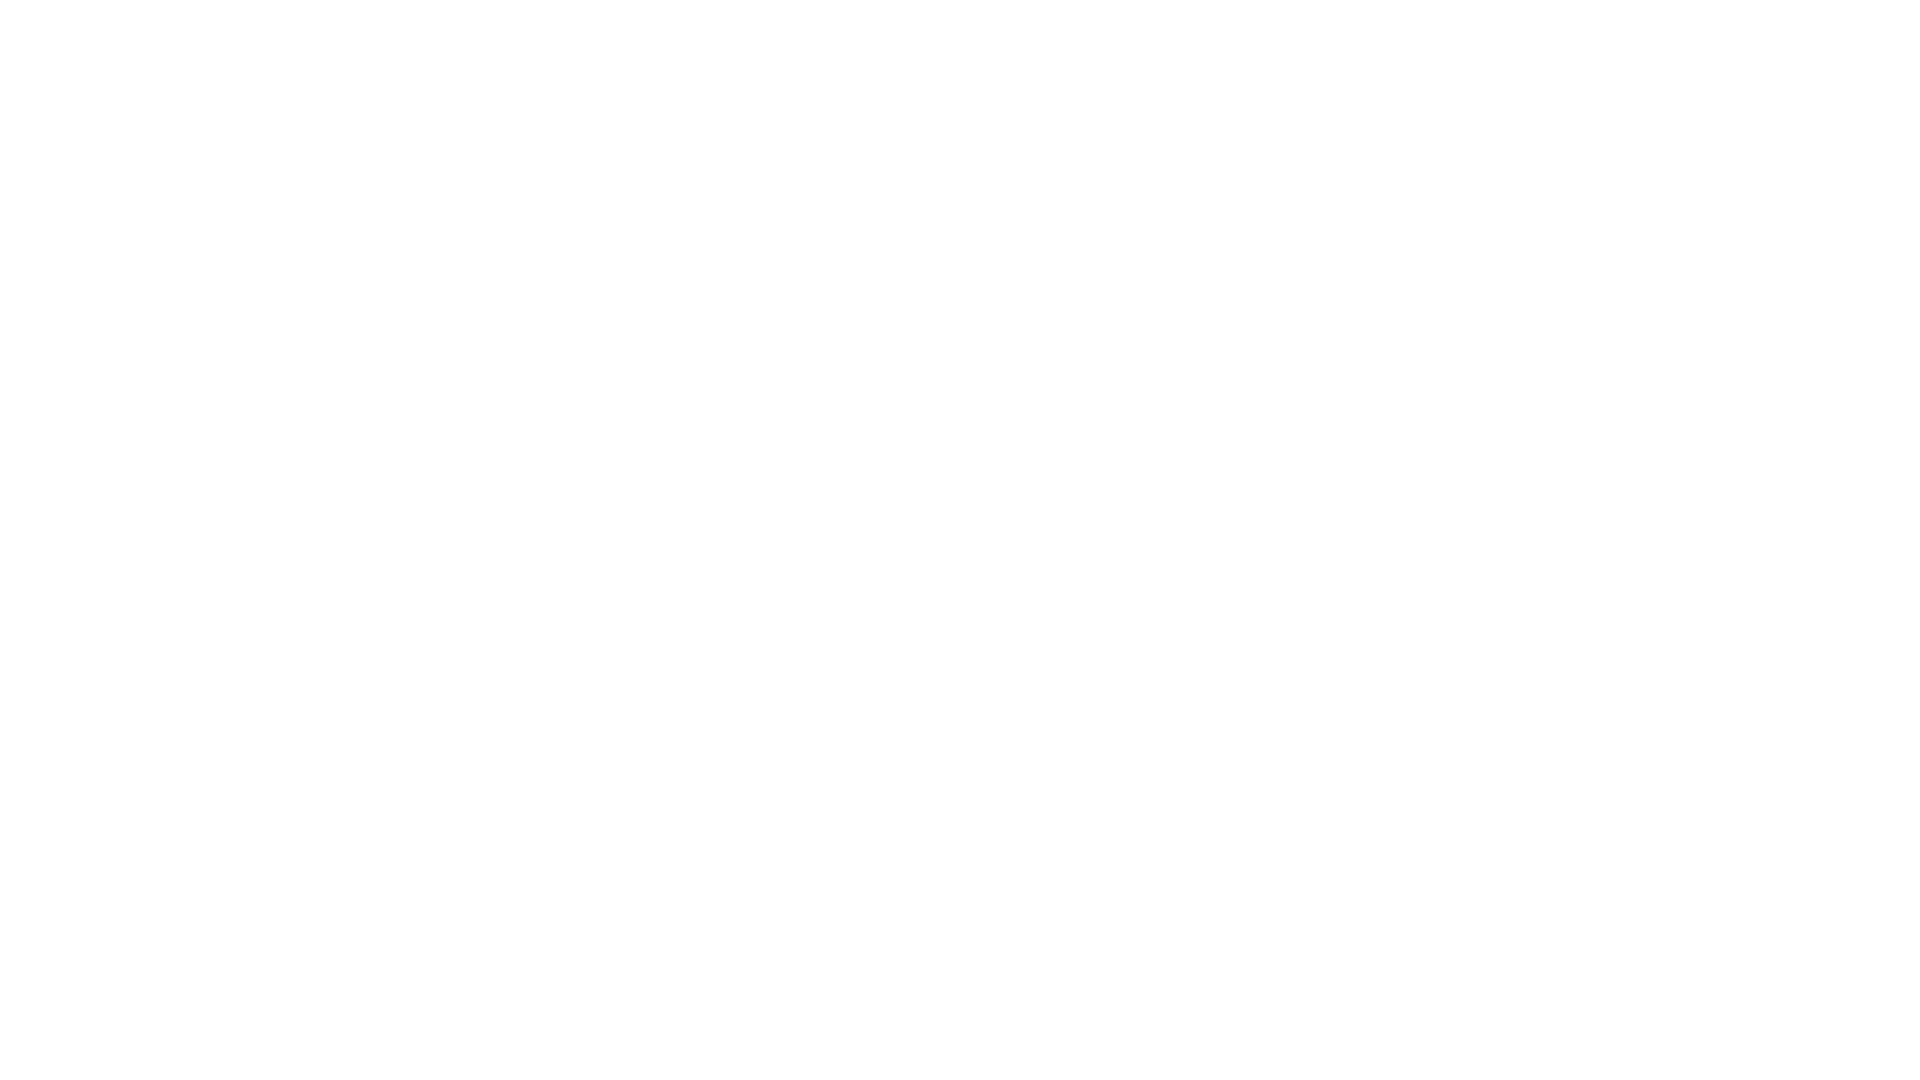

Waited 1 second after scroll iteration 3/10
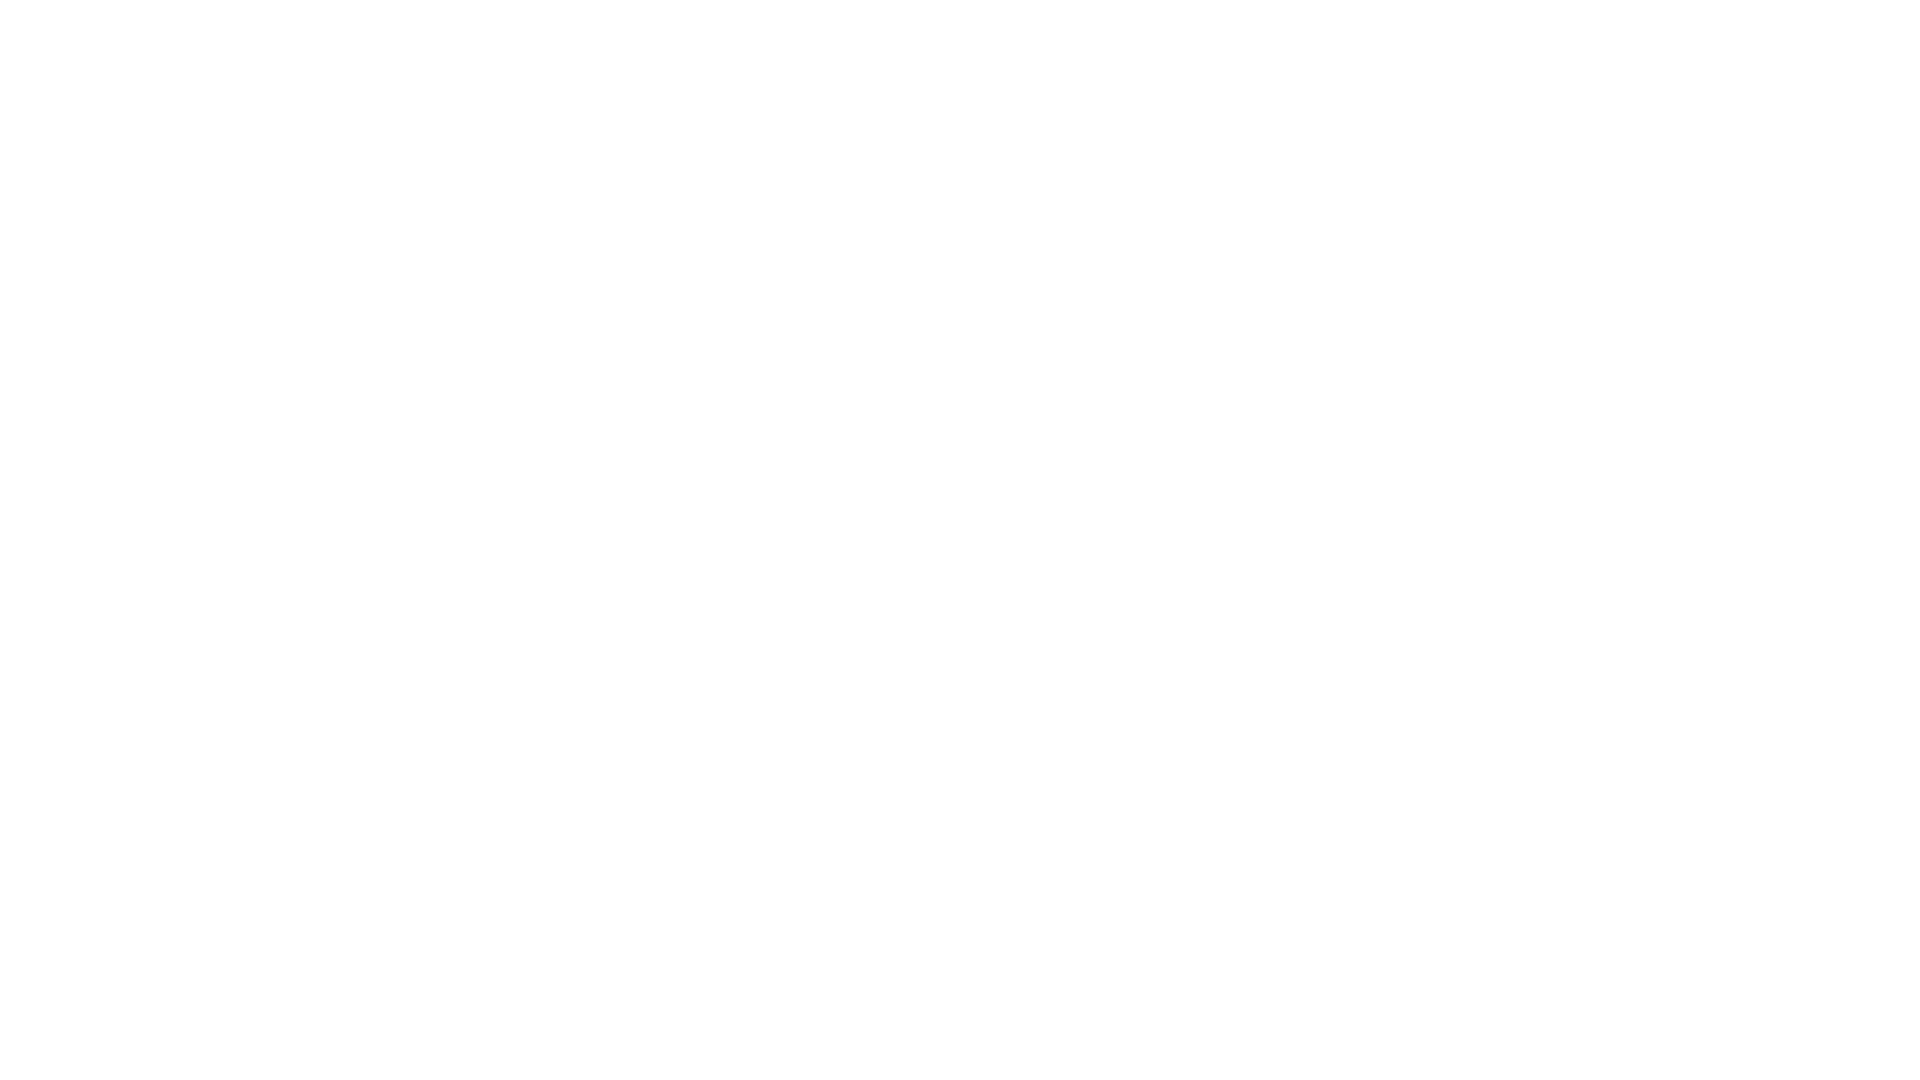

Scrolled down 250 pixels (iteration 4/10)
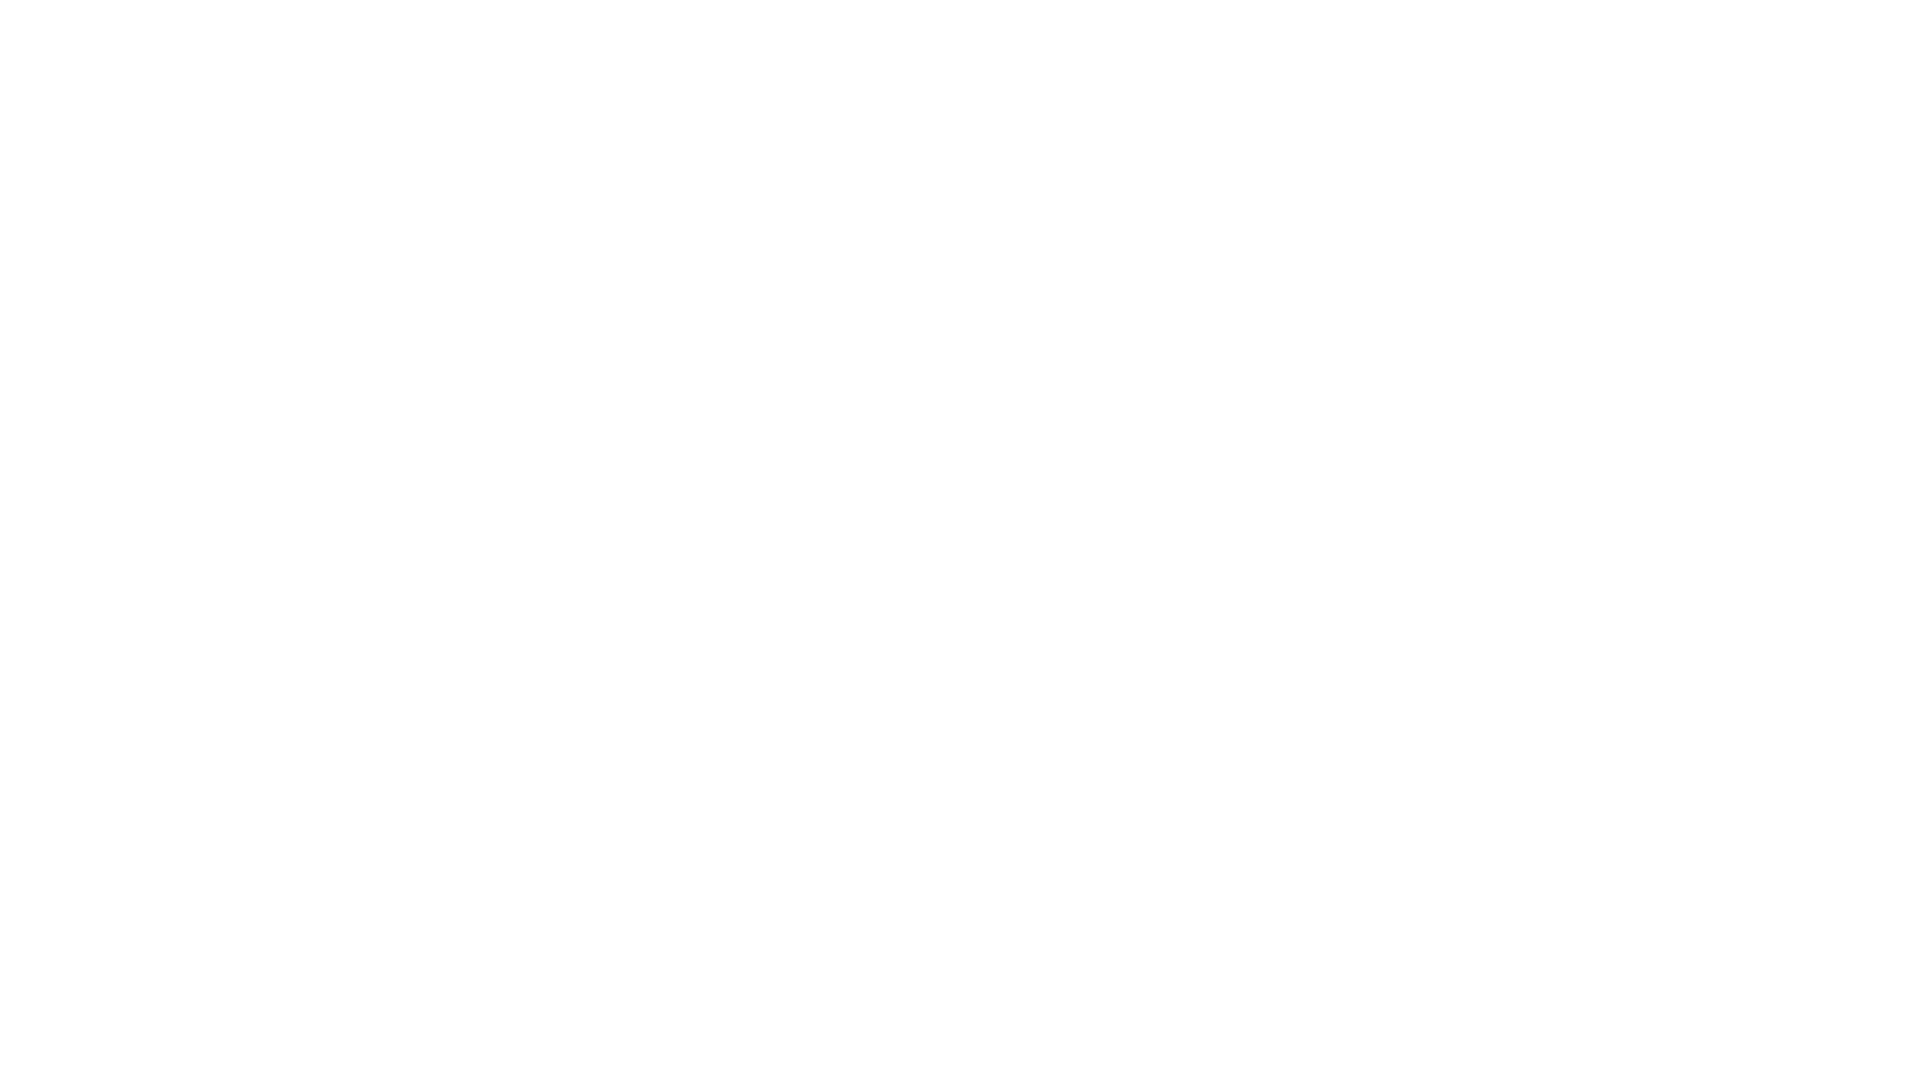

Waited 1 second after scroll iteration 4/10
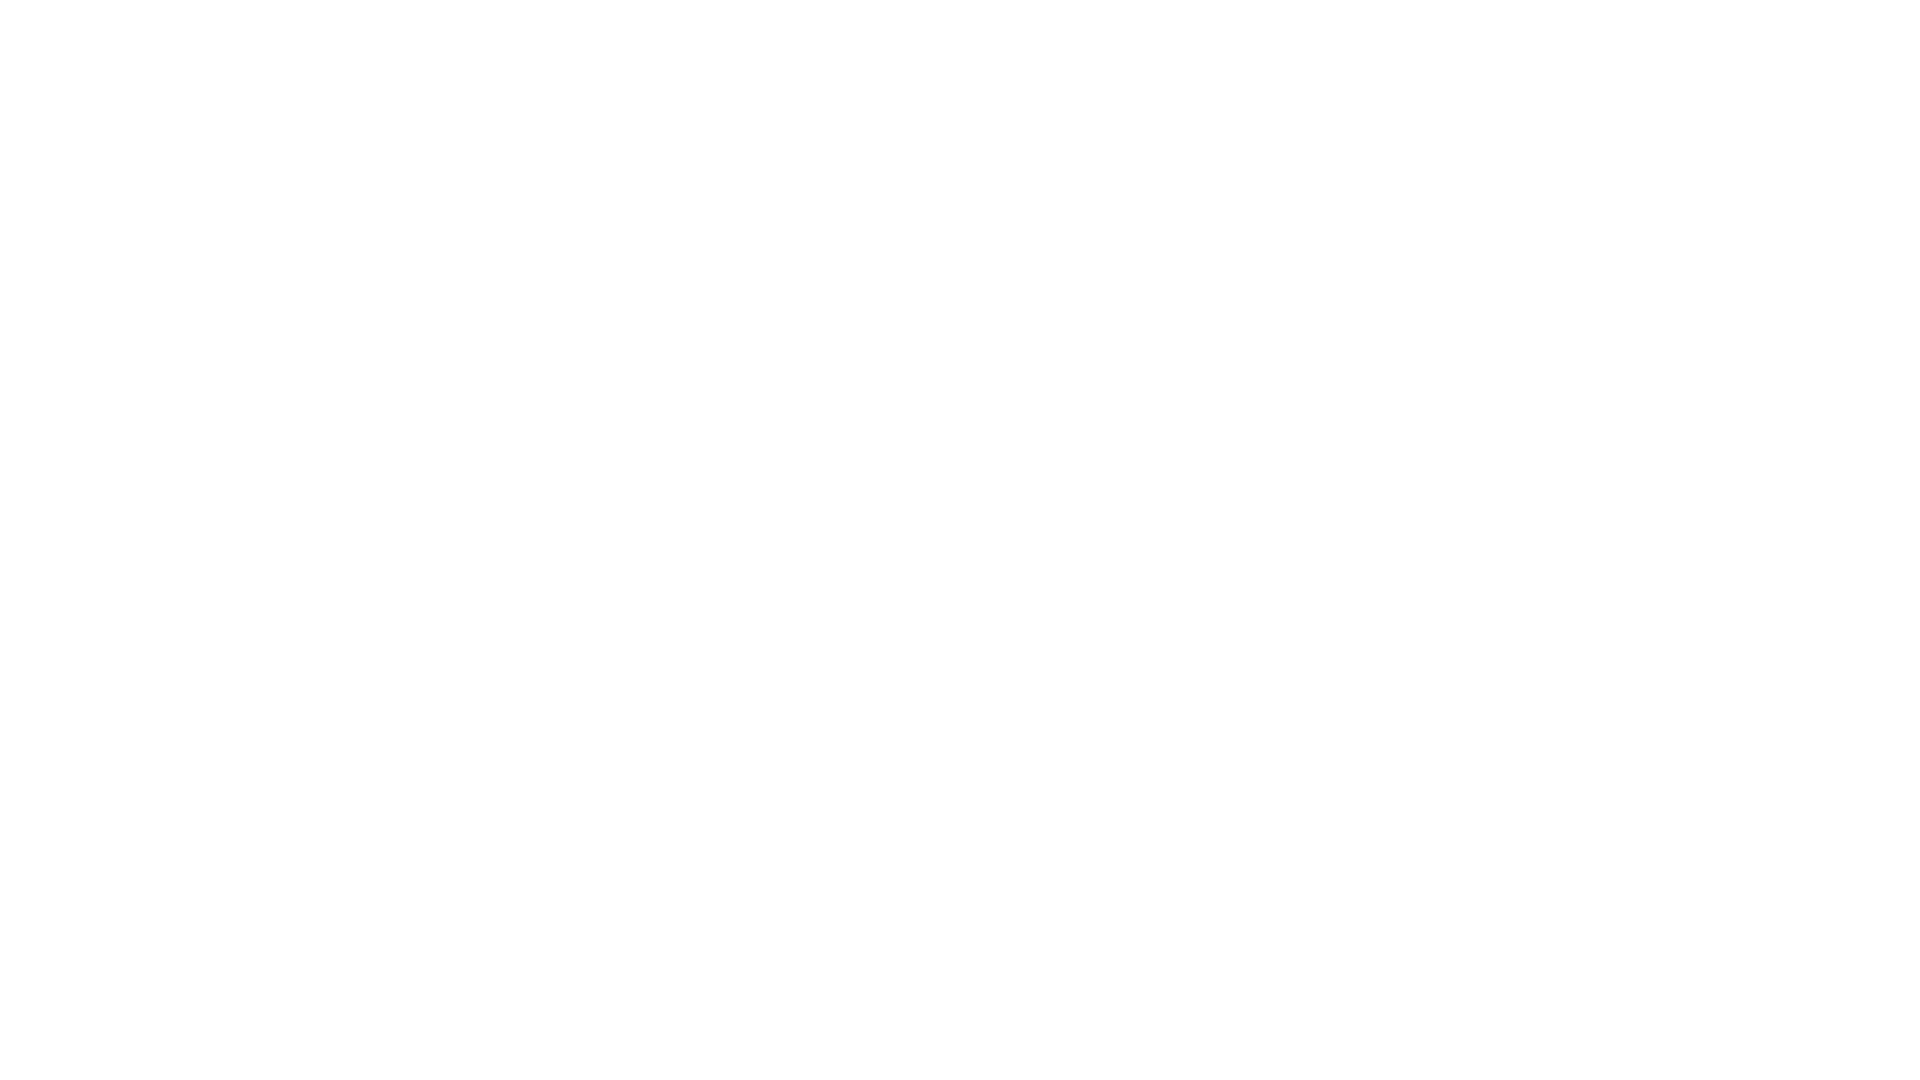

Scrolled down 250 pixels (iteration 5/10)
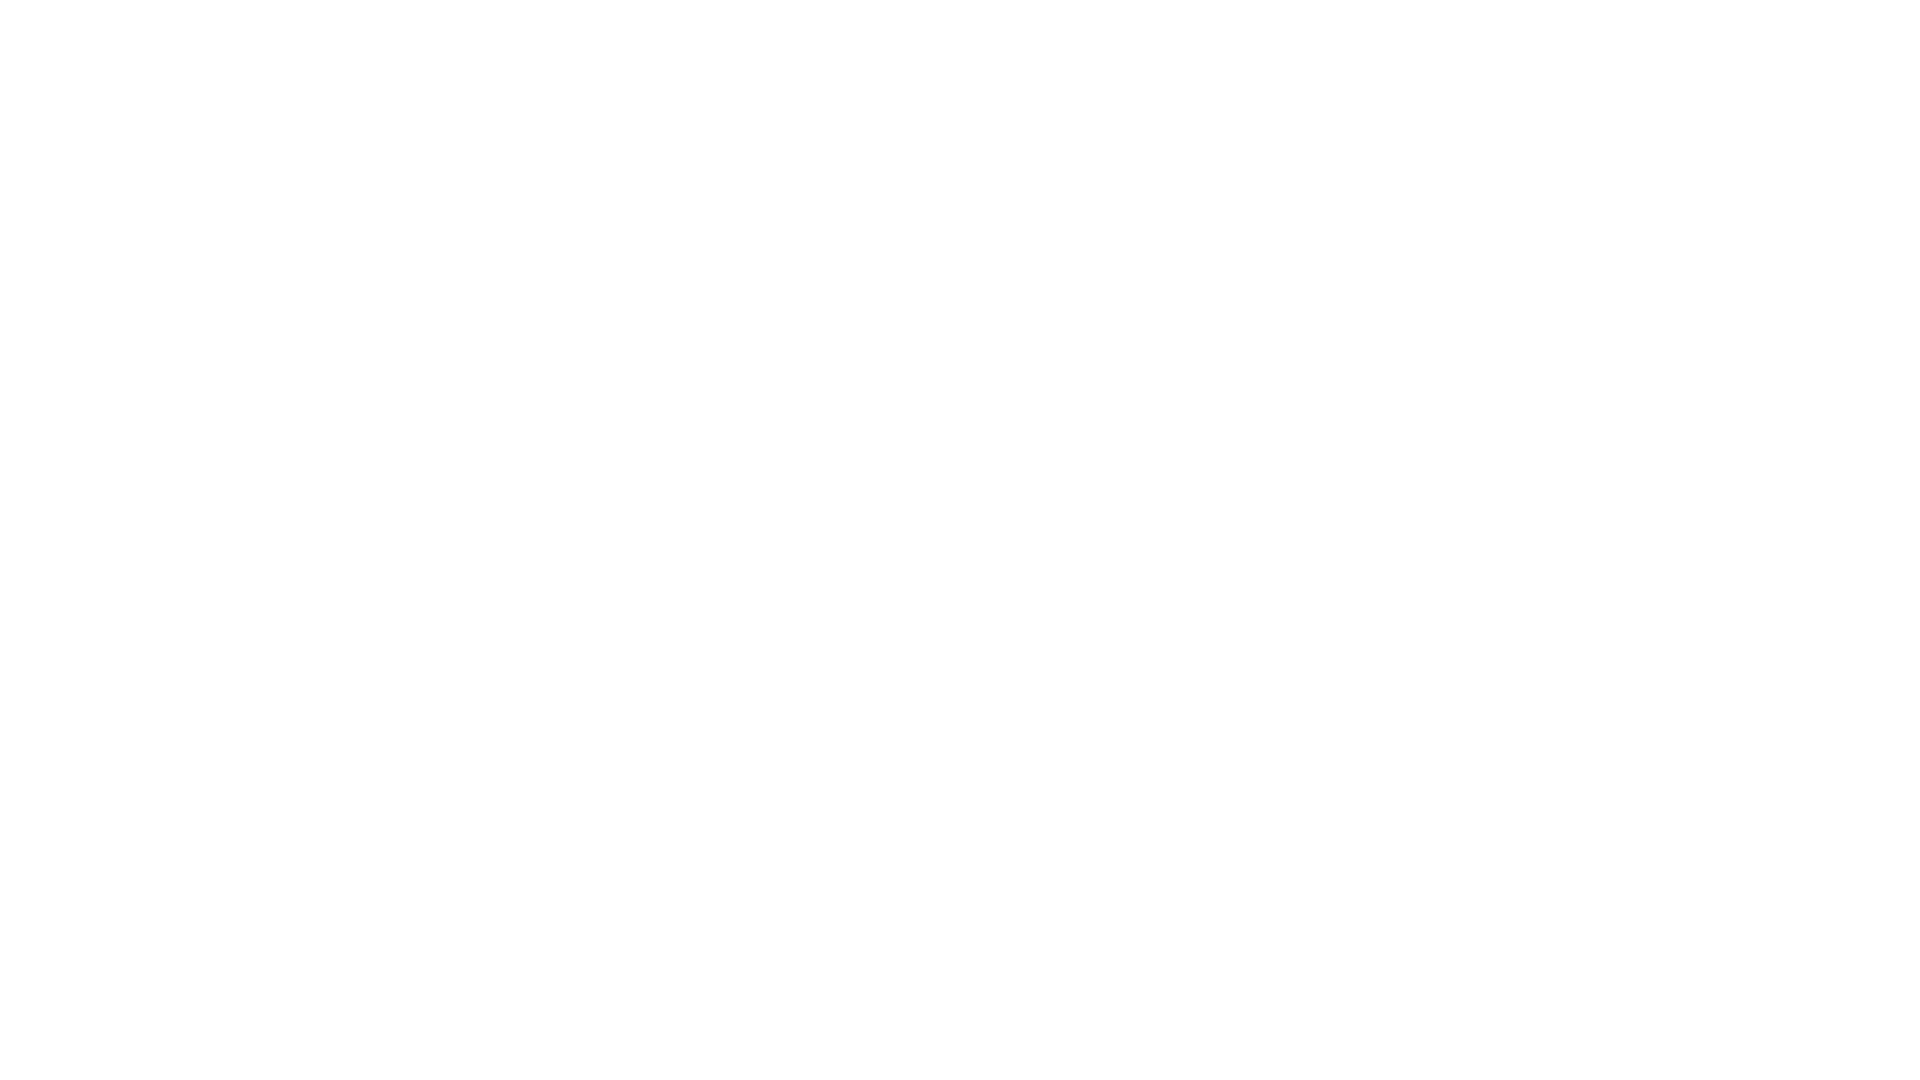

Waited 1 second after scroll iteration 5/10
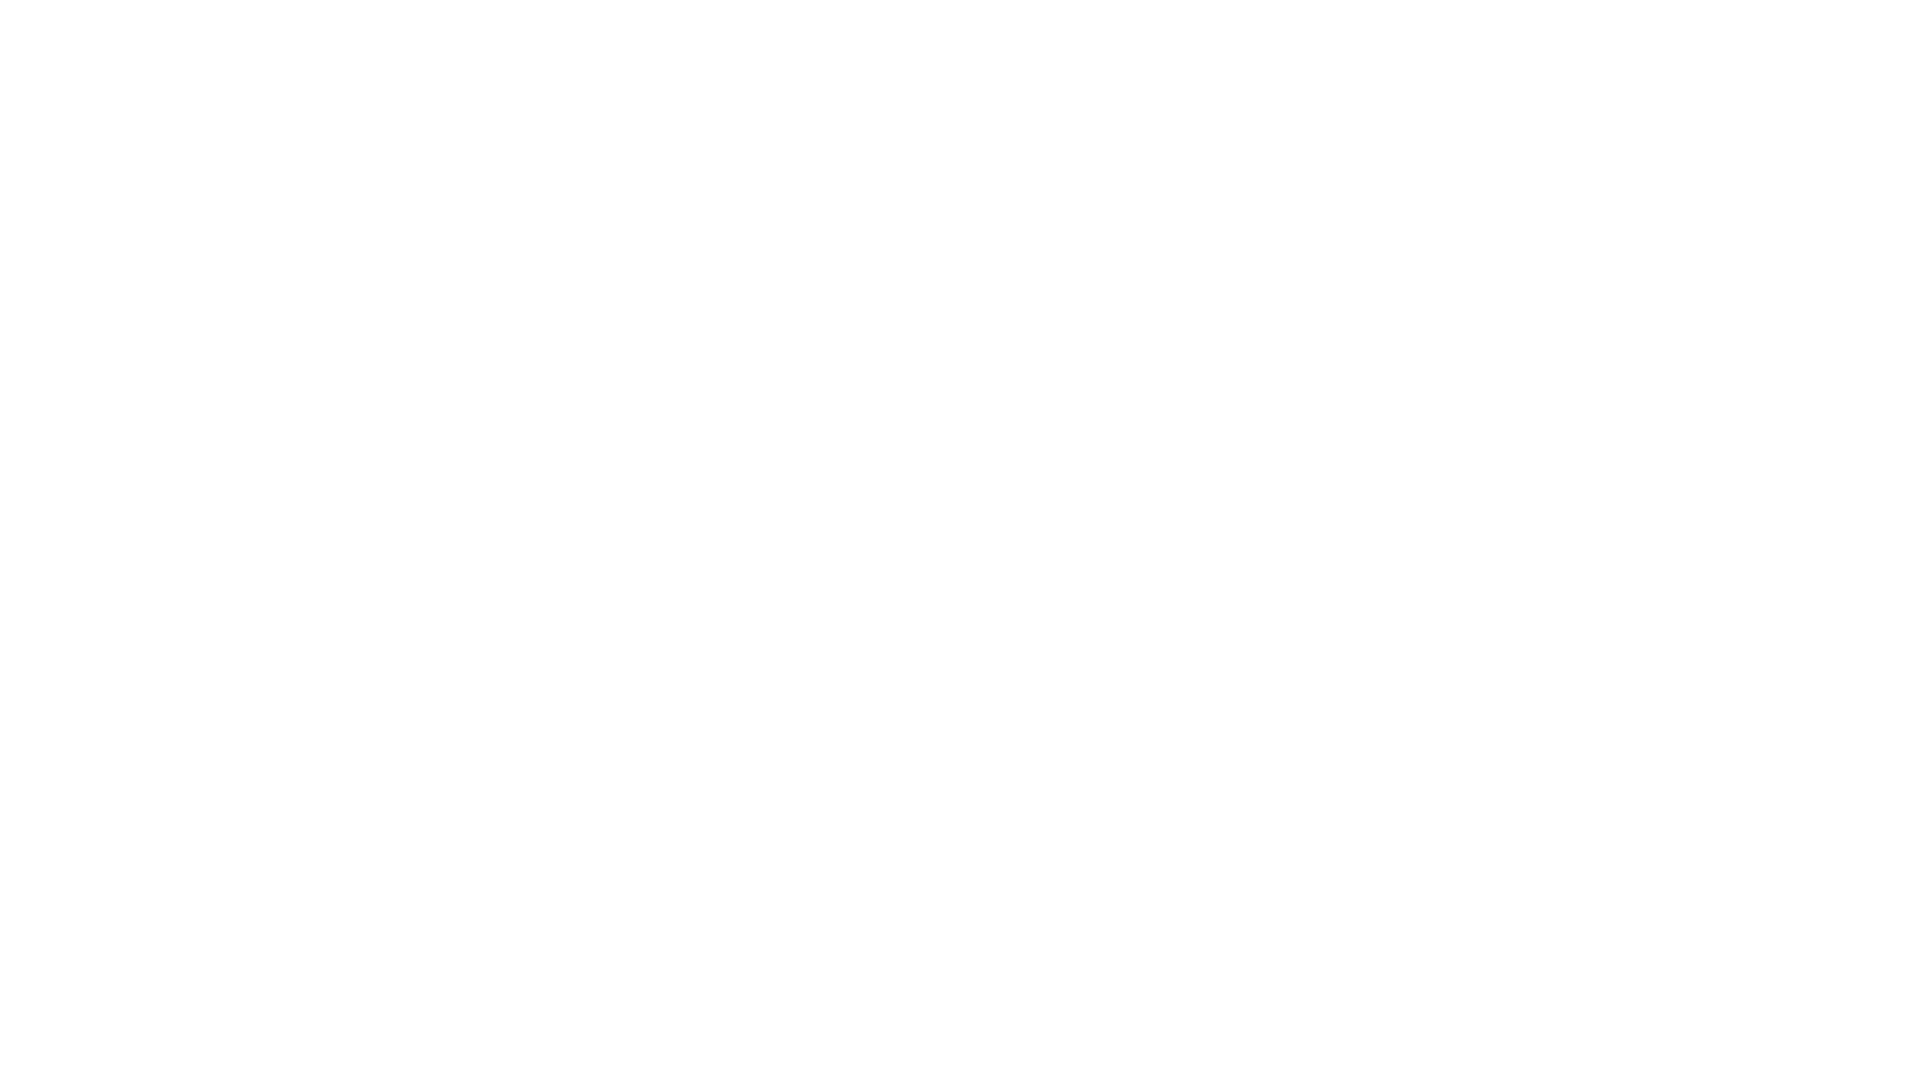

Scrolled down 250 pixels (iteration 6/10)
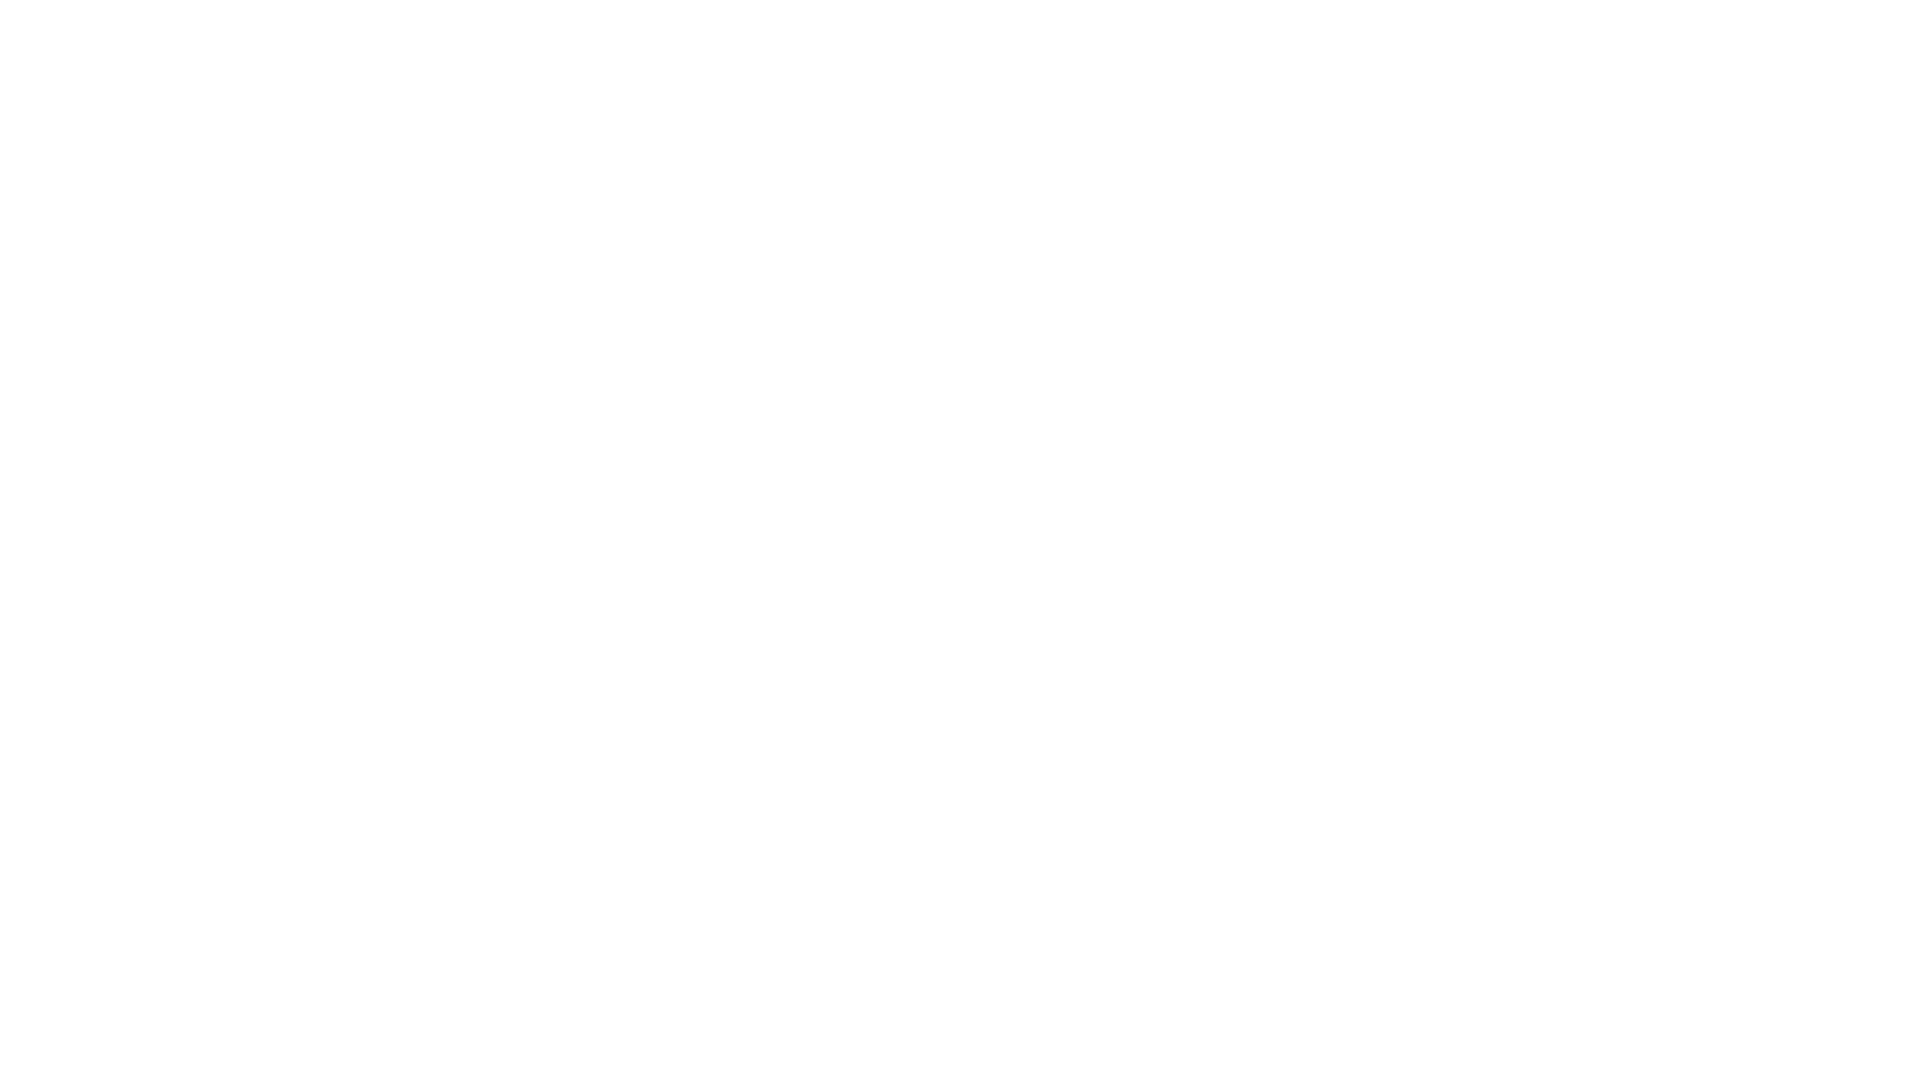

Waited 1 second after scroll iteration 6/10
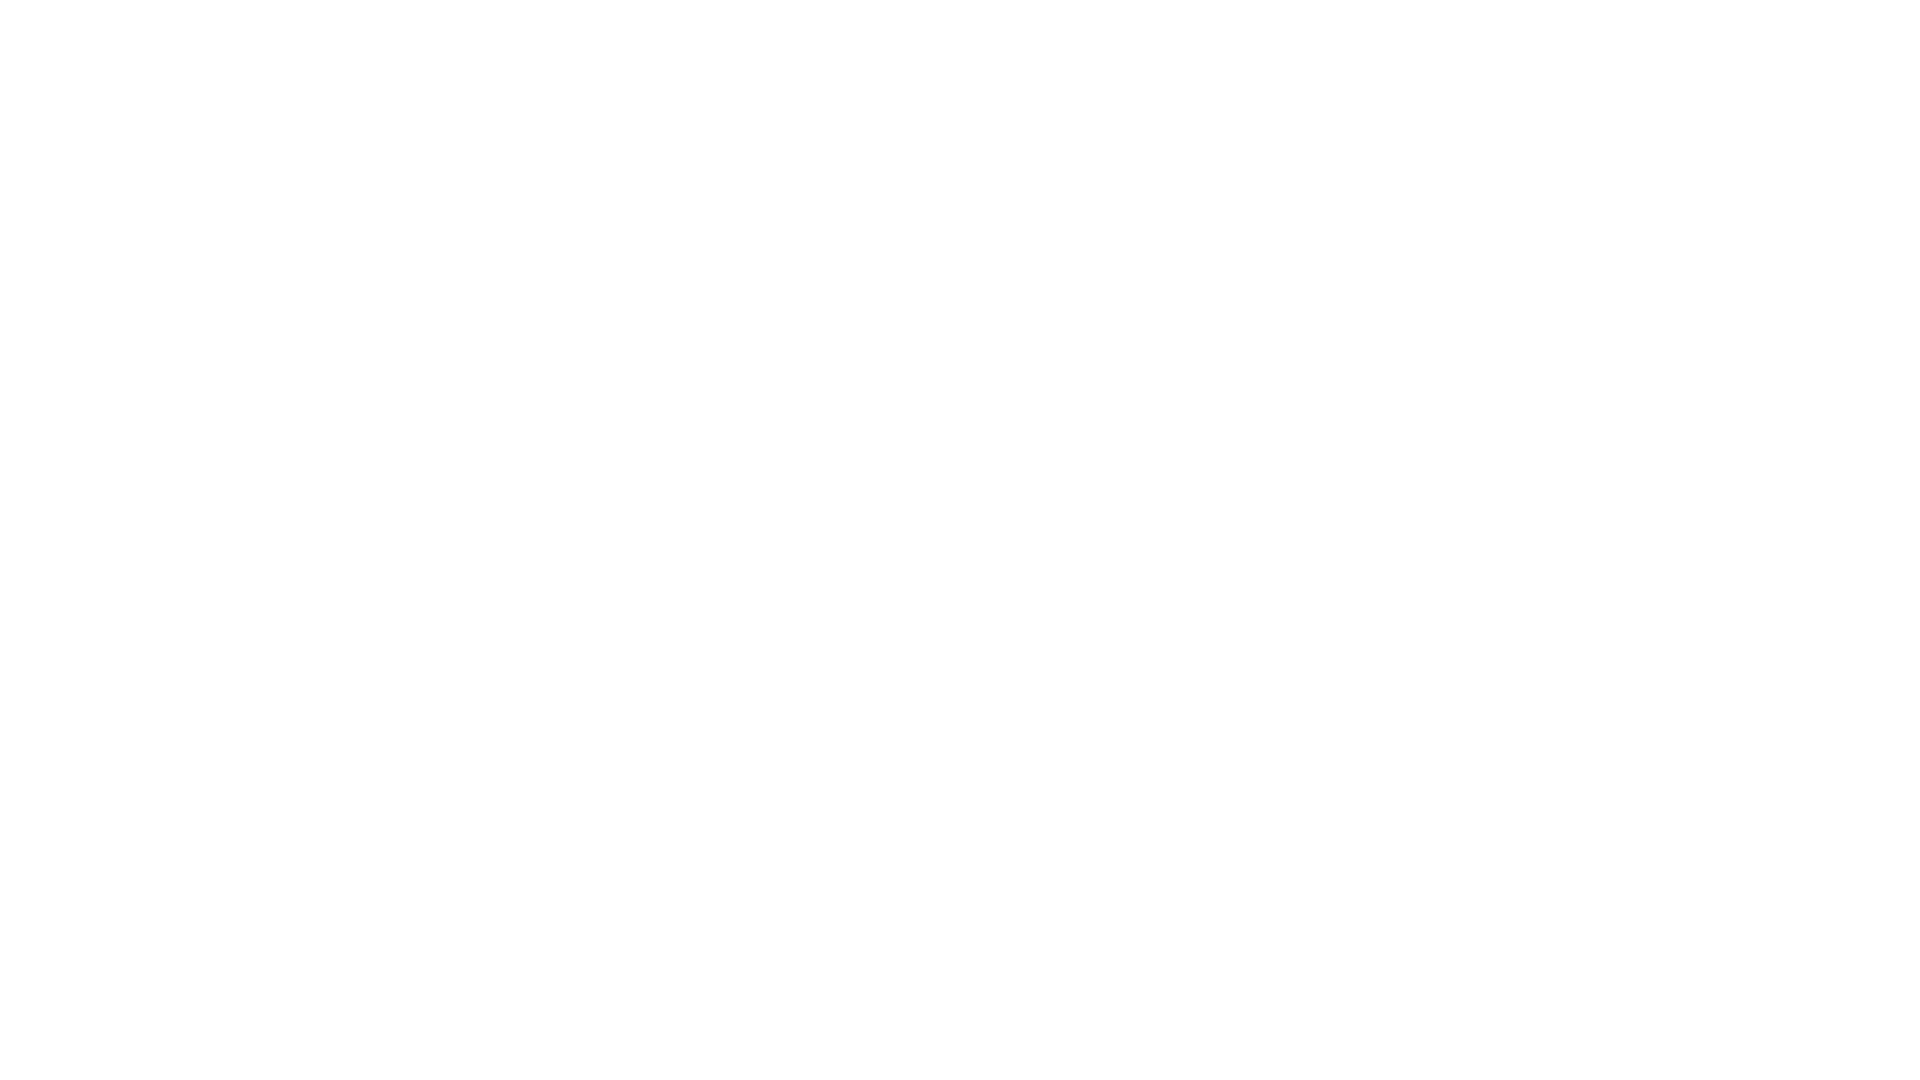

Scrolled down 250 pixels (iteration 7/10)
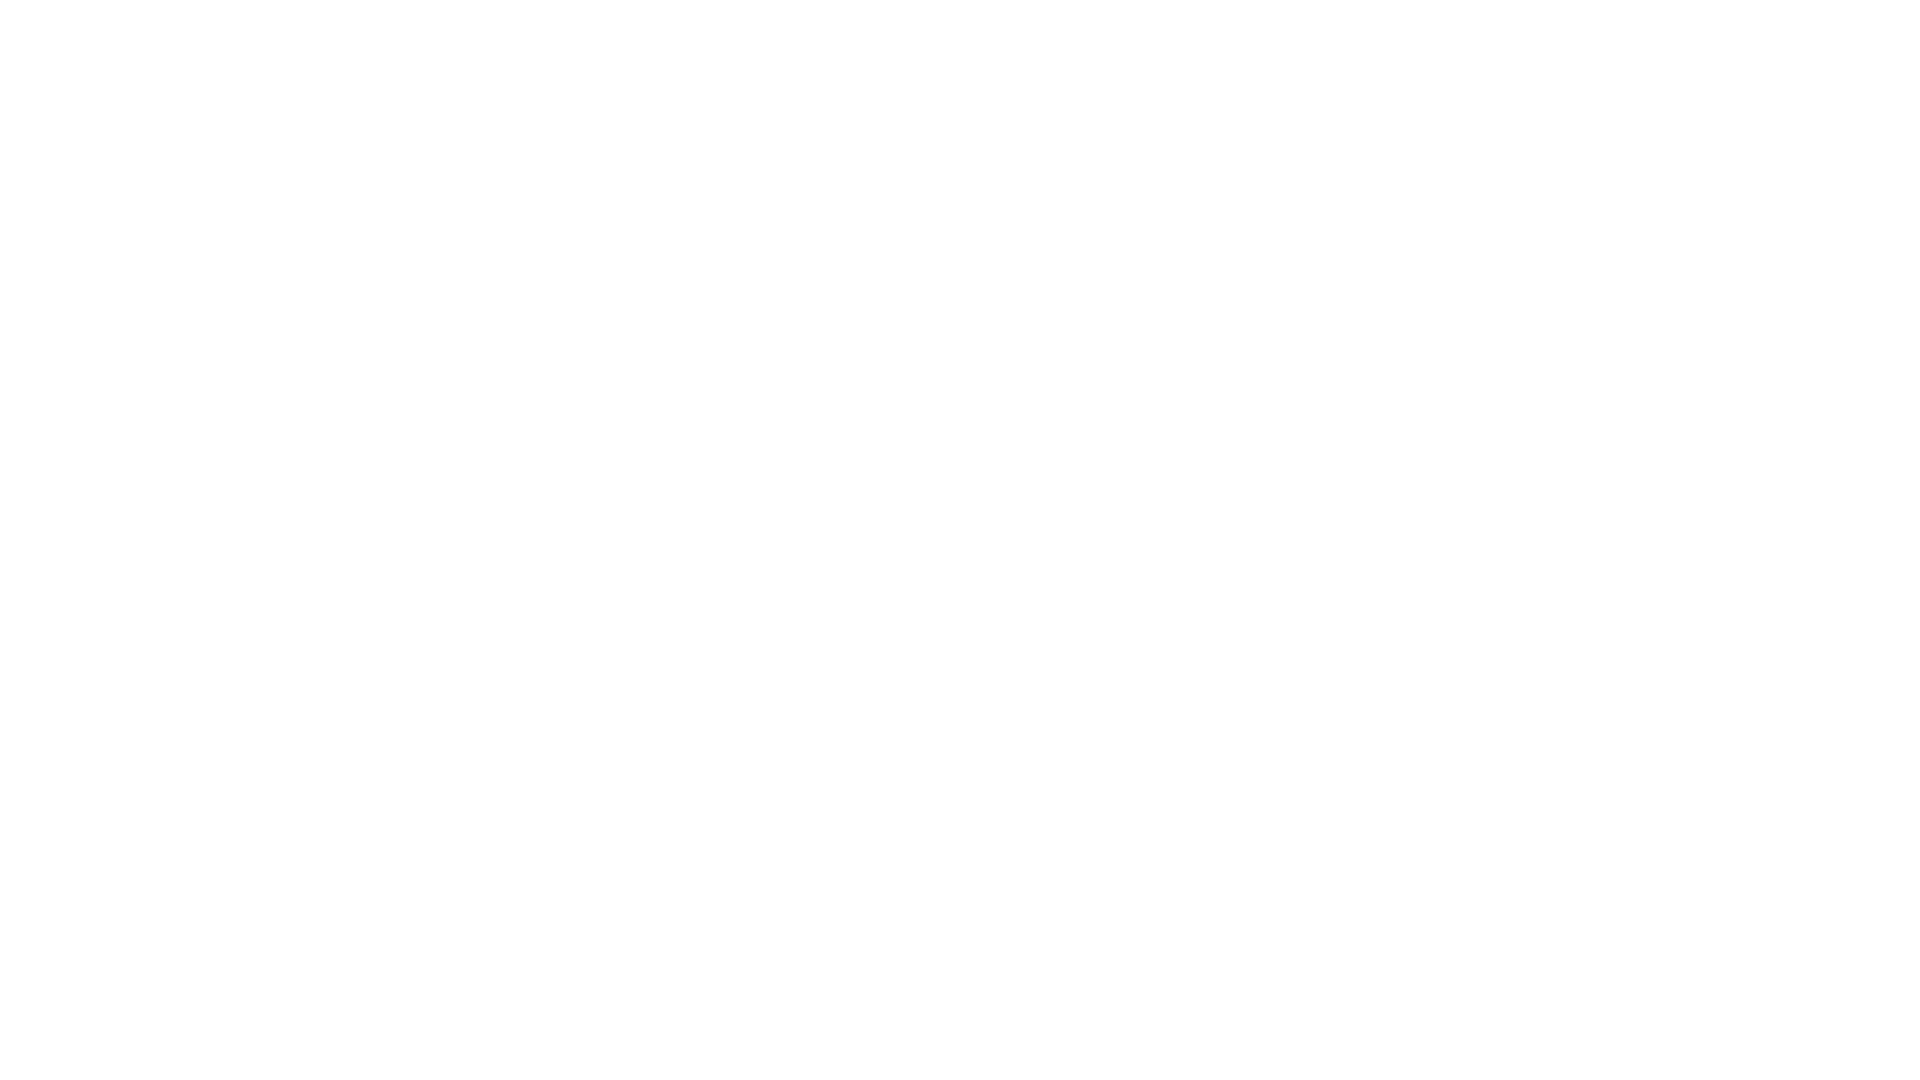

Waited 1 second after scroll iteration 7/10
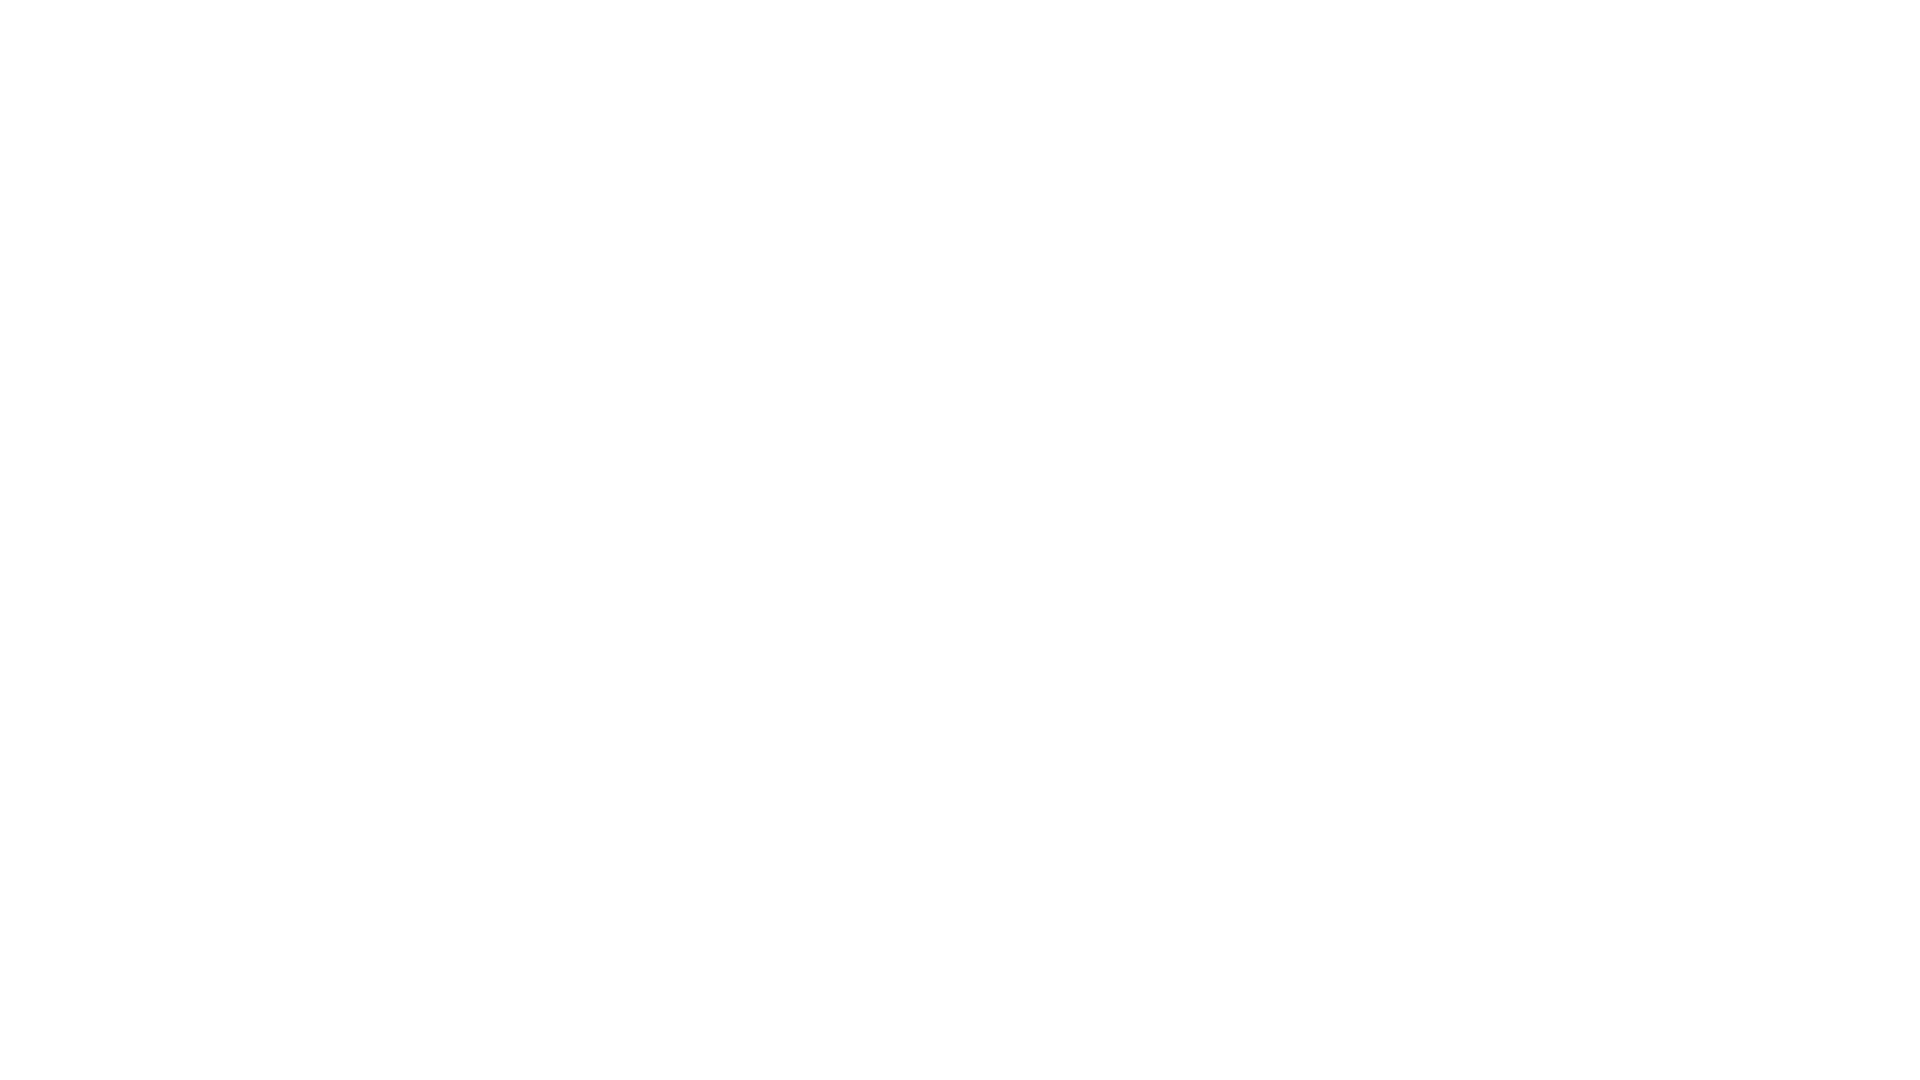

Scrolled down 250 pixels (iteration 8/10)
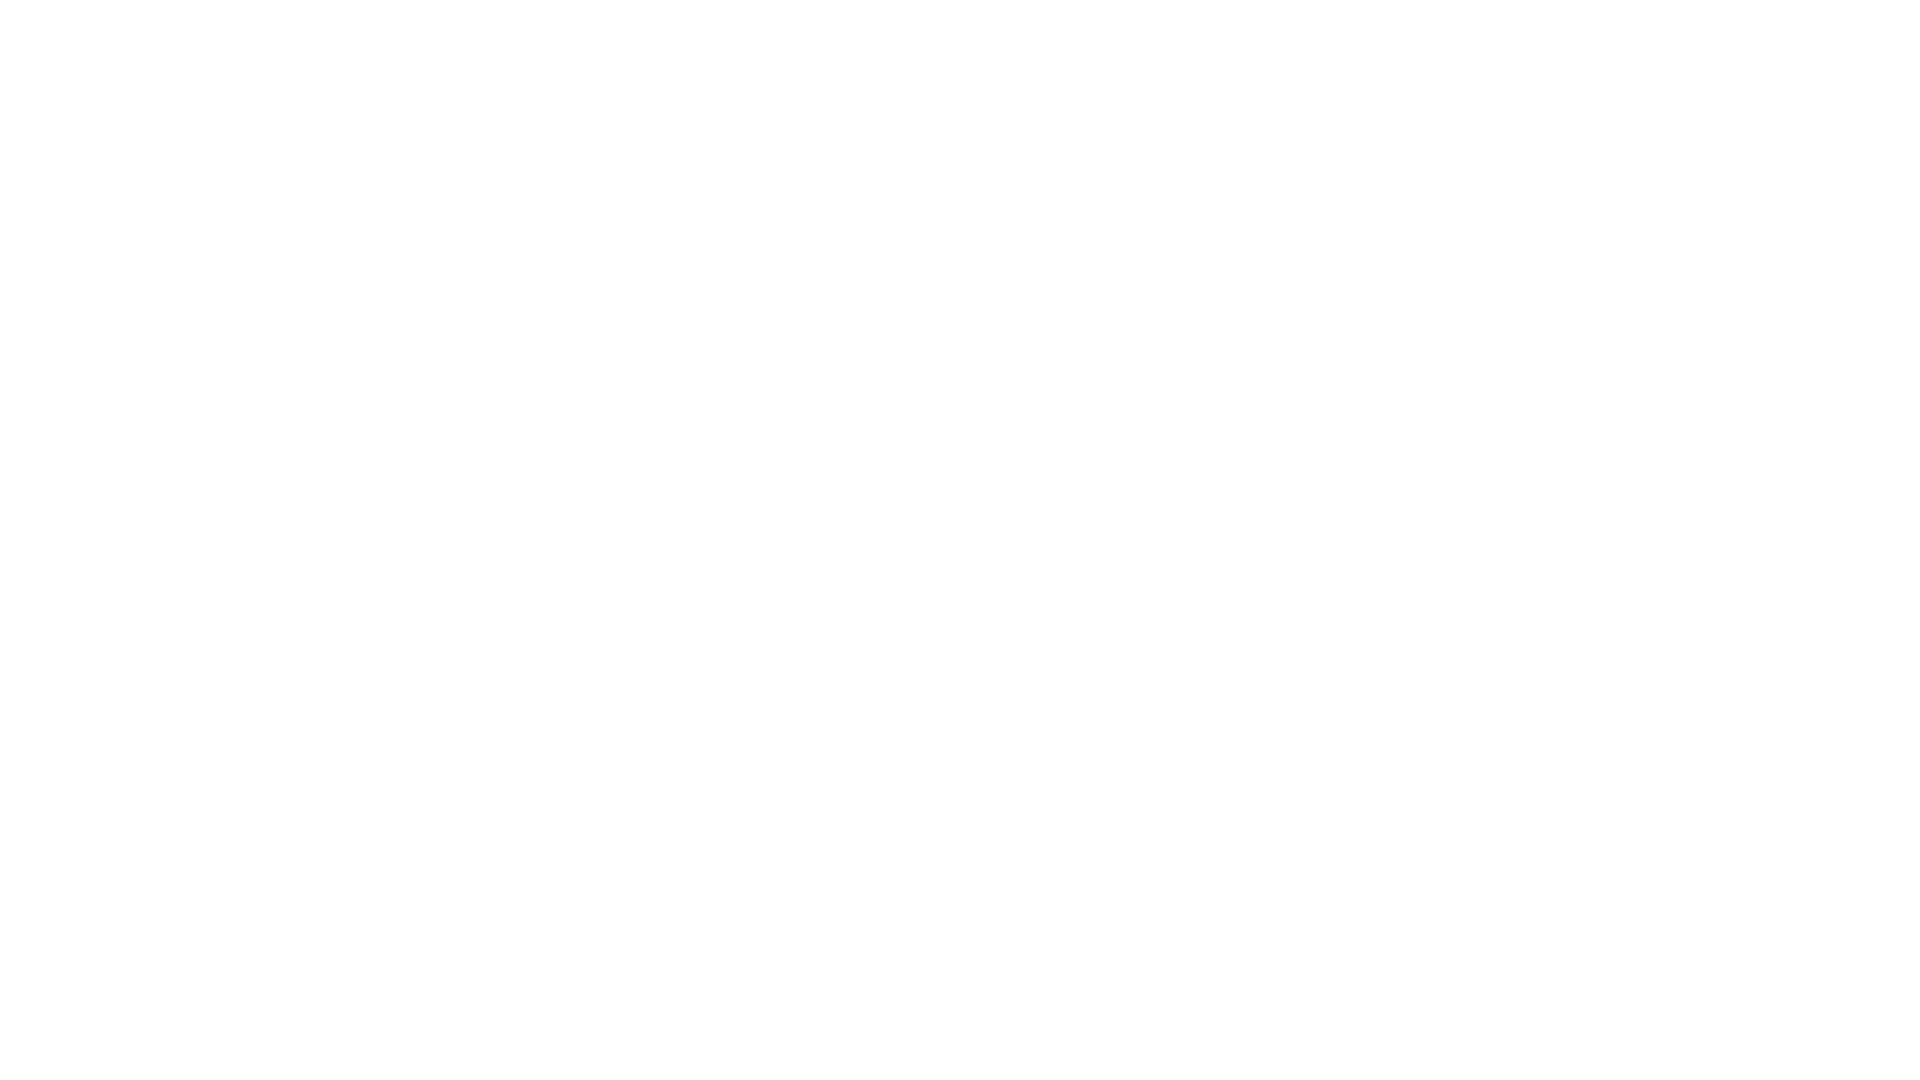

Waited 1 second after scroll iteration 8/10
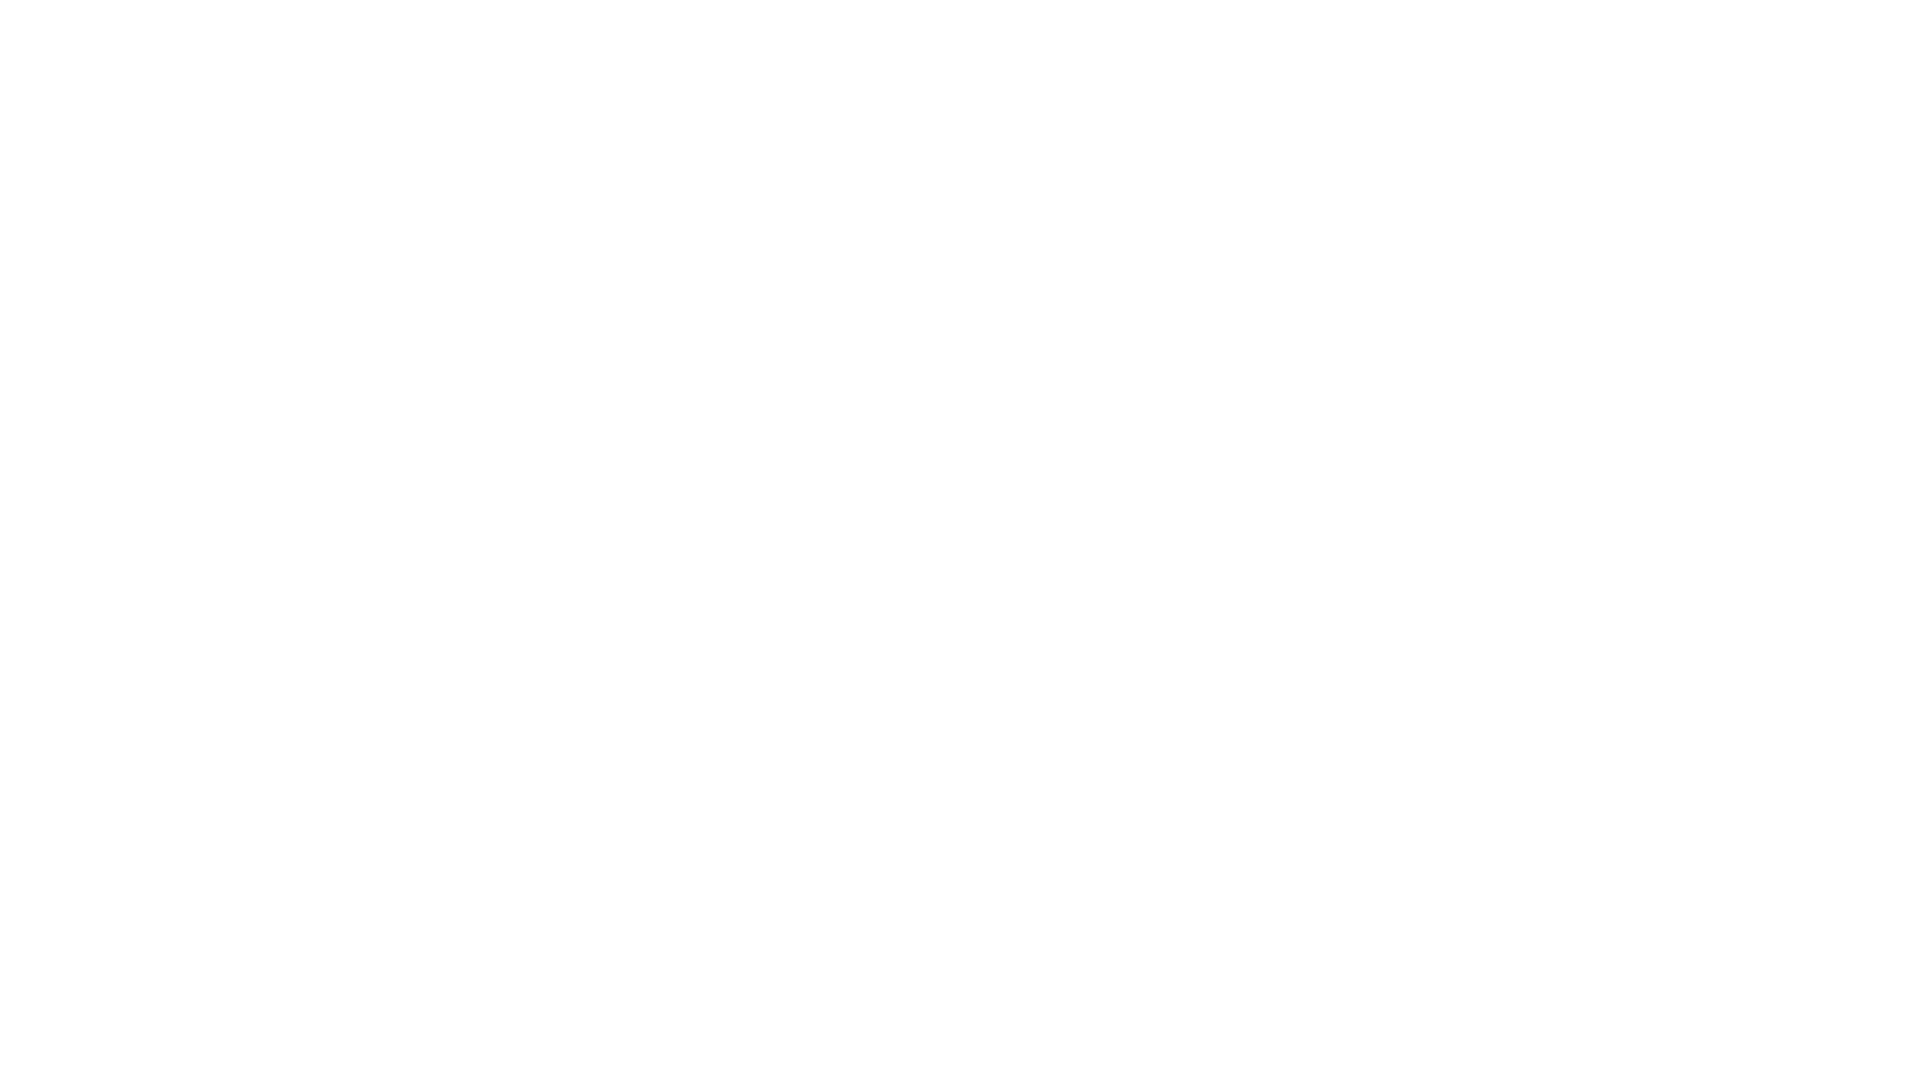

Scrolled down 250 pixels (iteration 9/10)
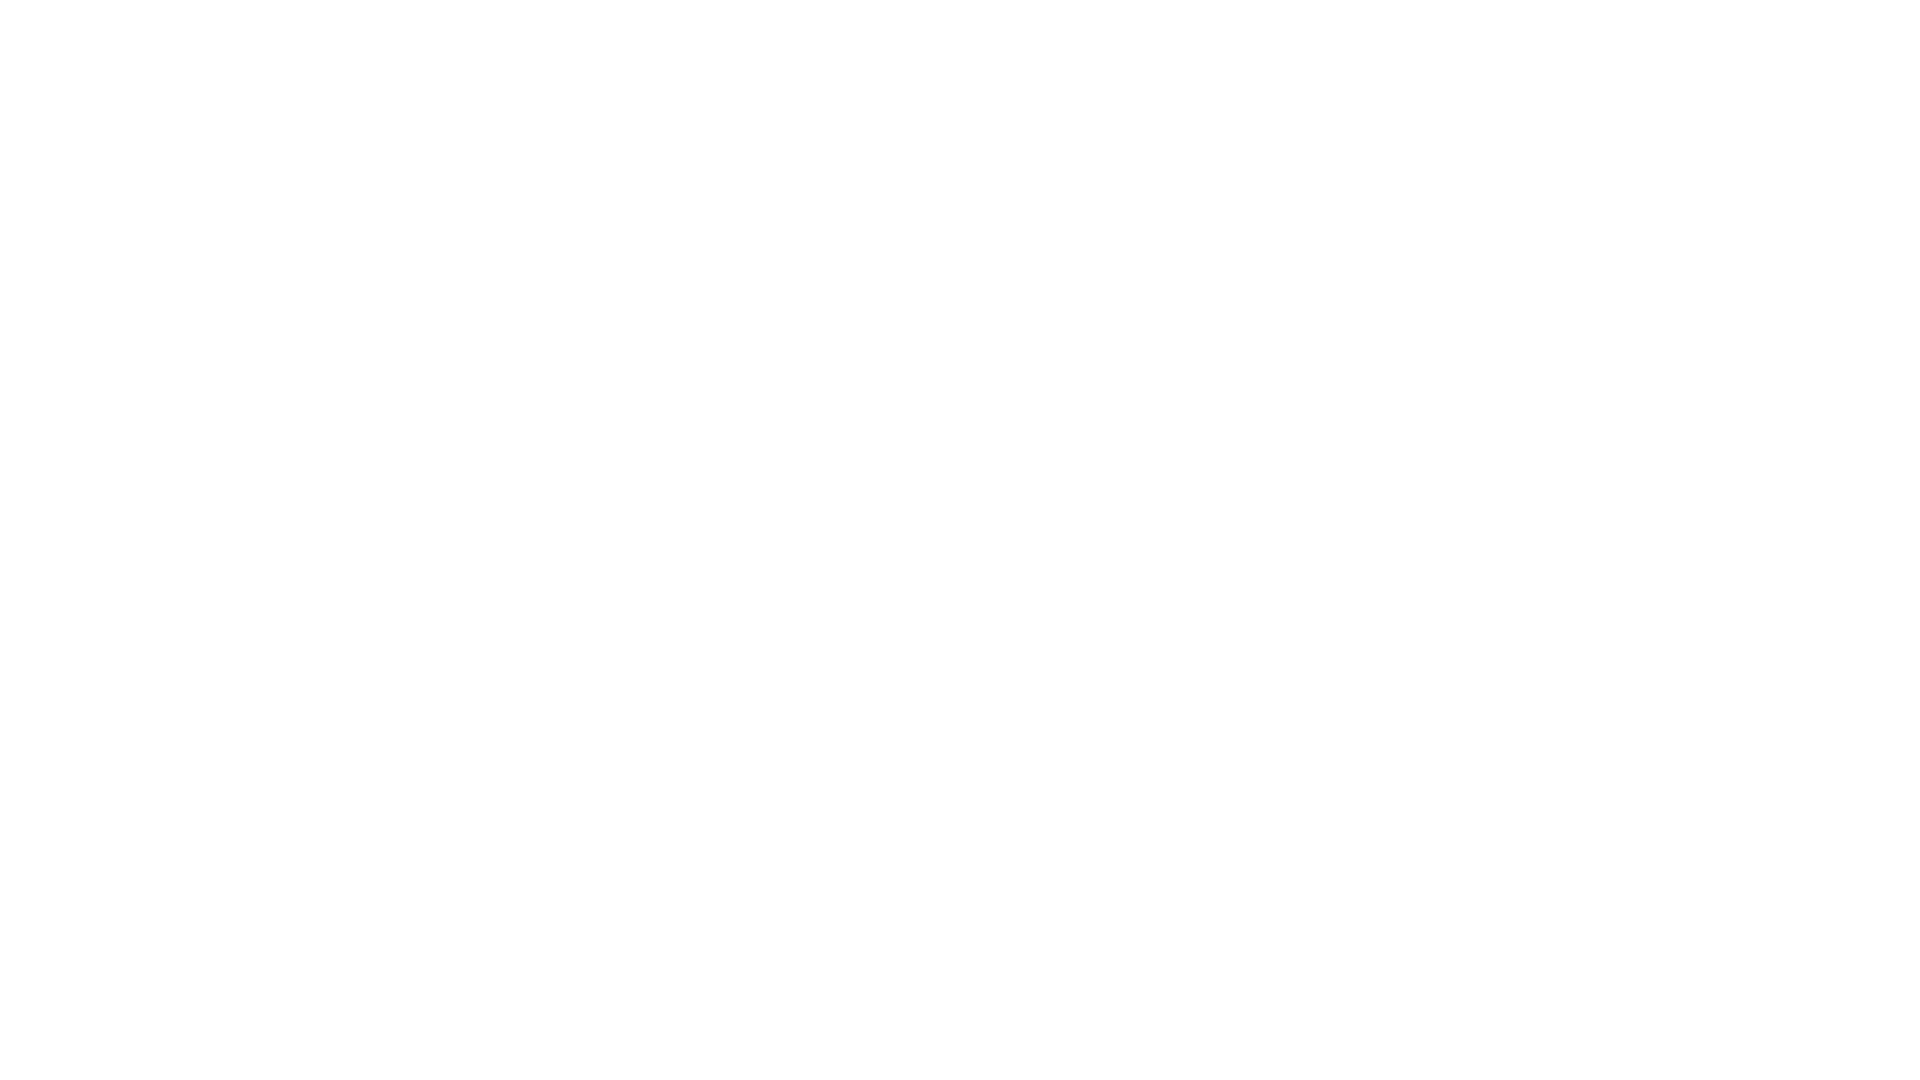

Waited 1 second after scroll iteration 9/10
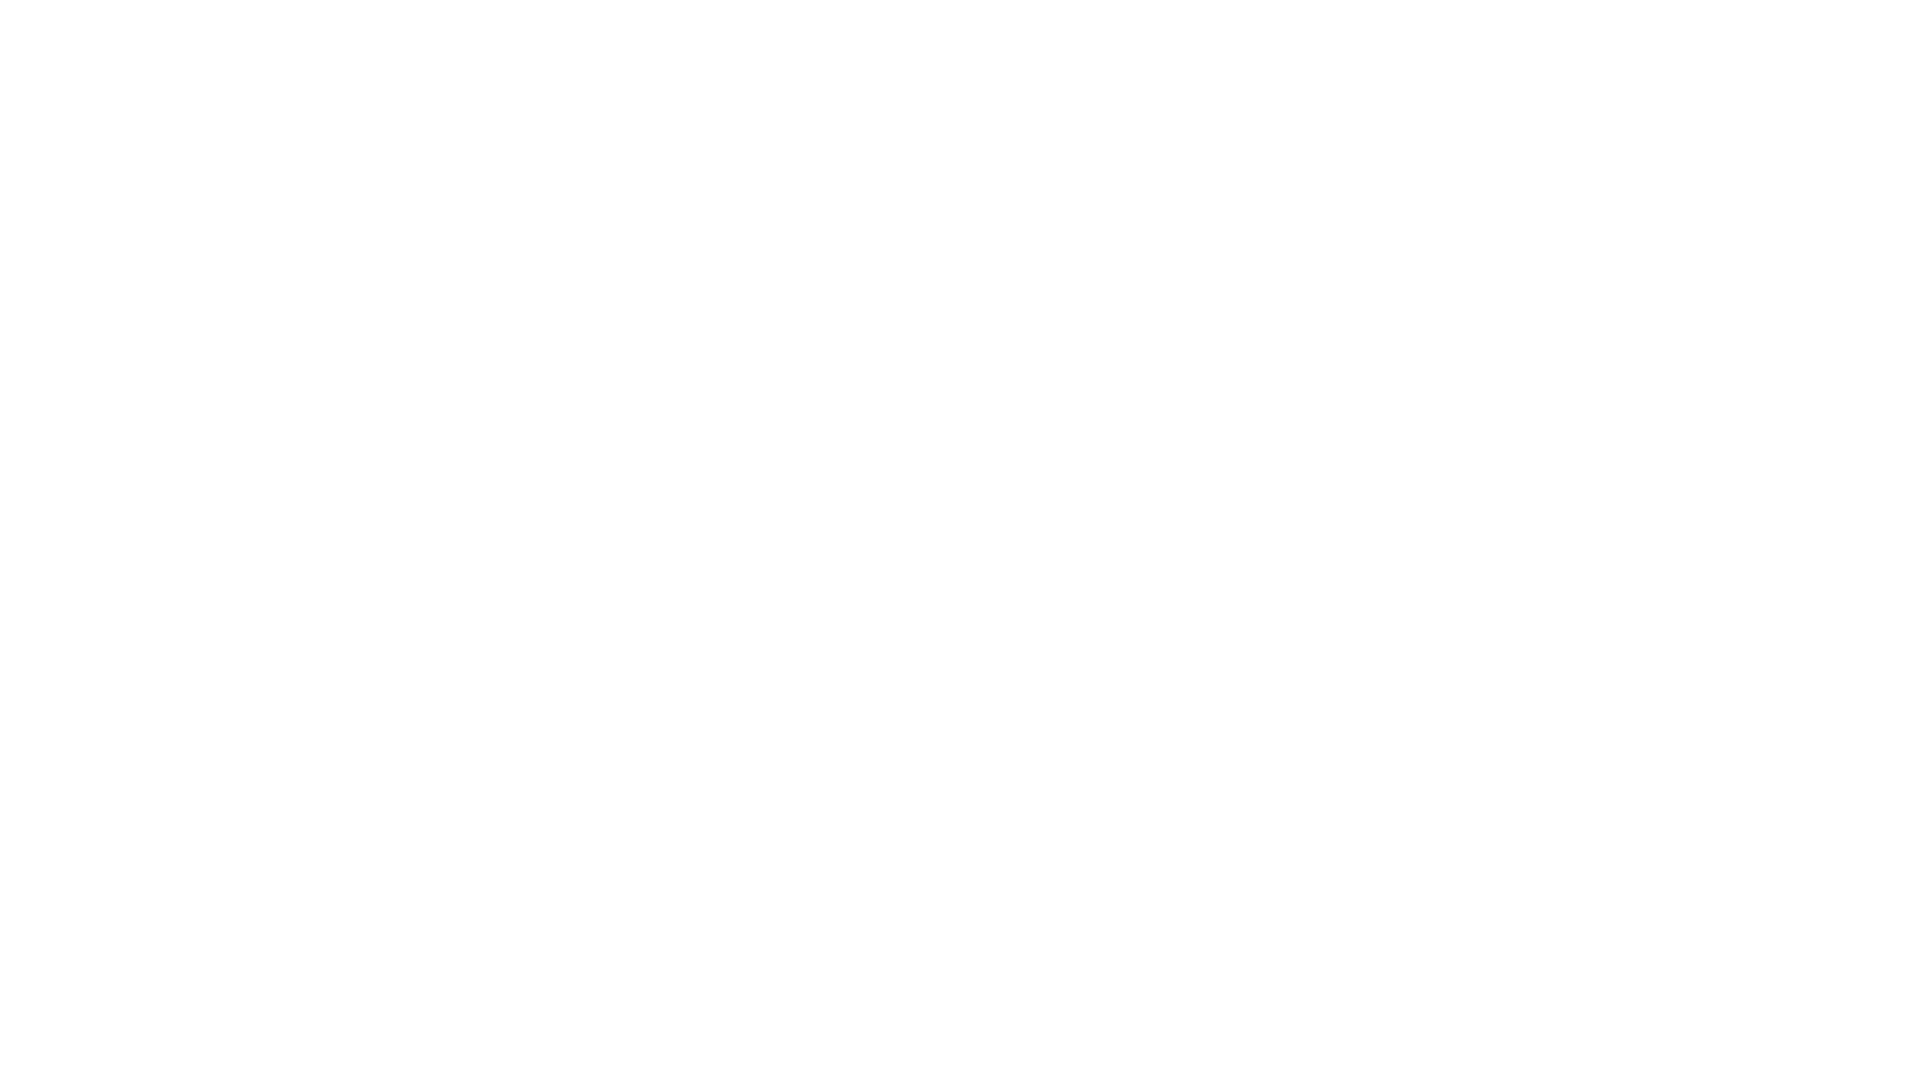

Scrolled down 250 pixels (iteration 10/10)
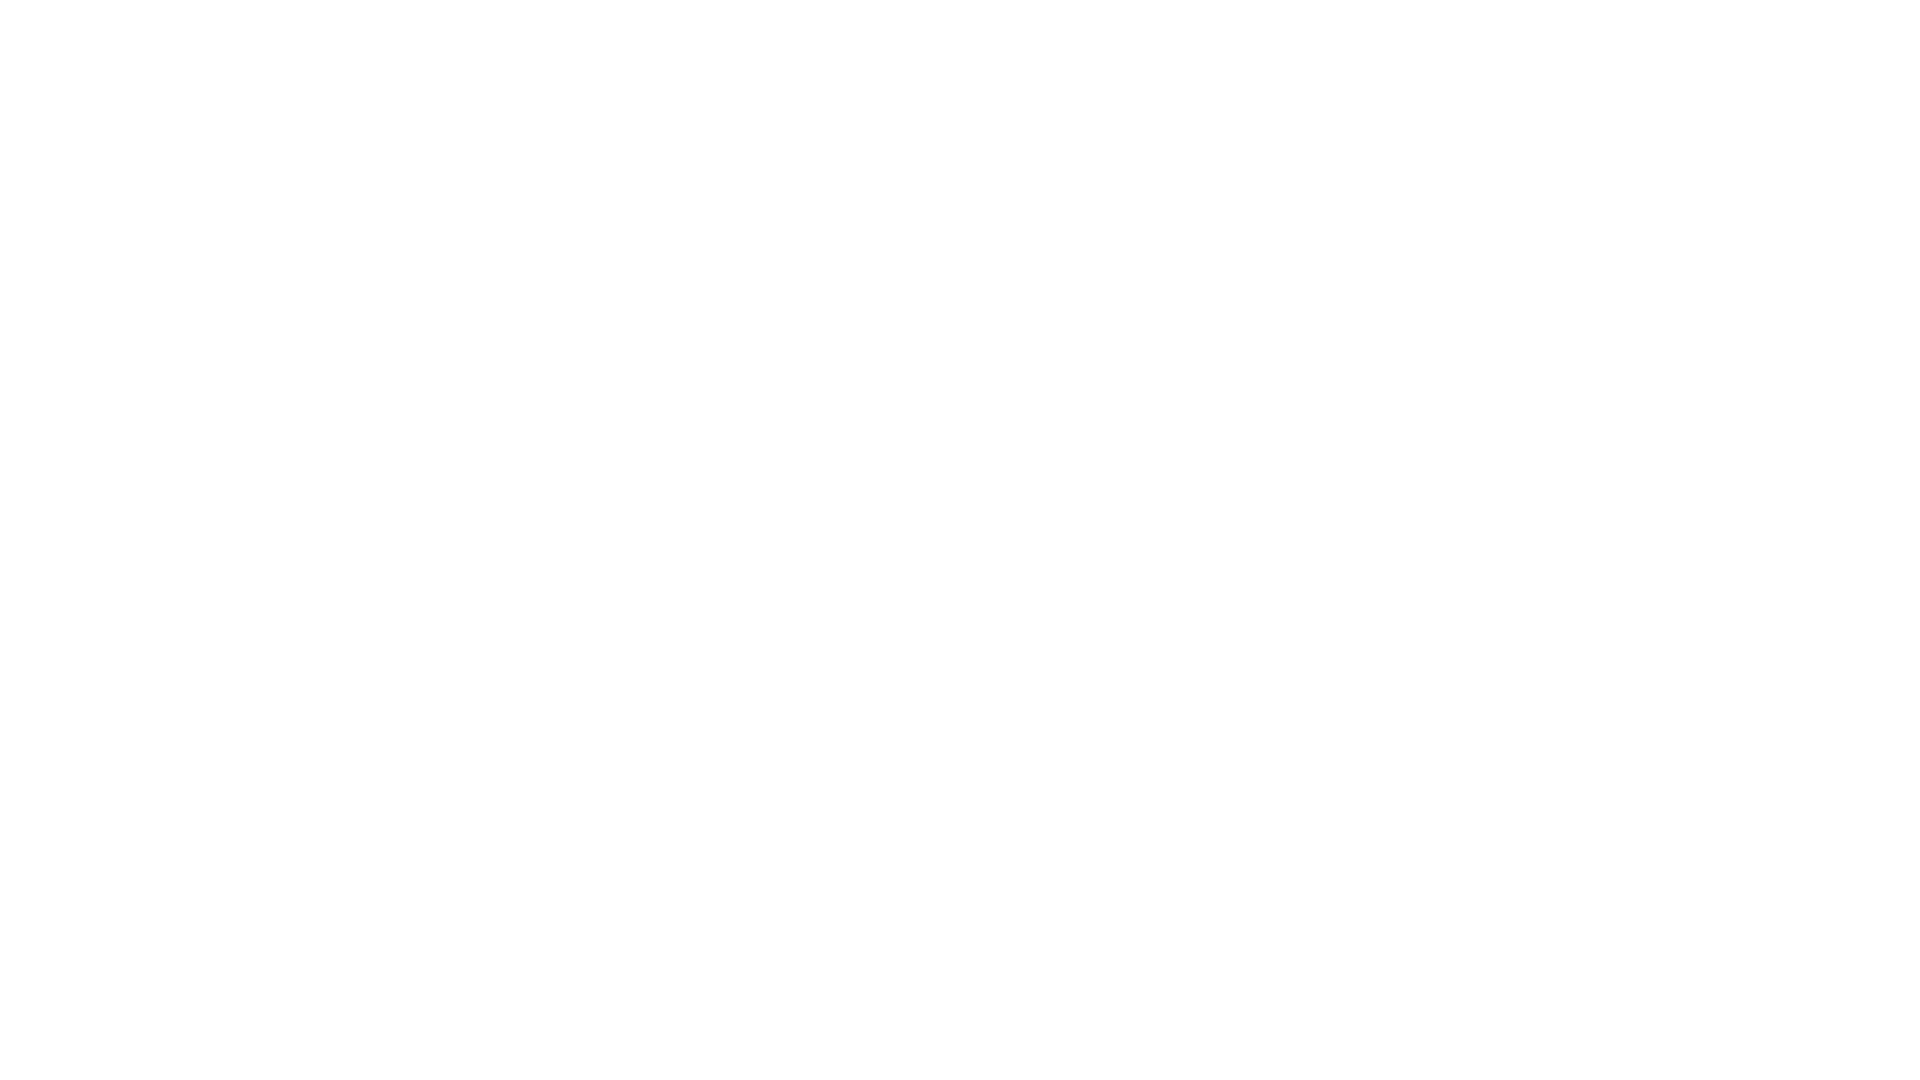

Waited 1 second after scroll iteration 10/10
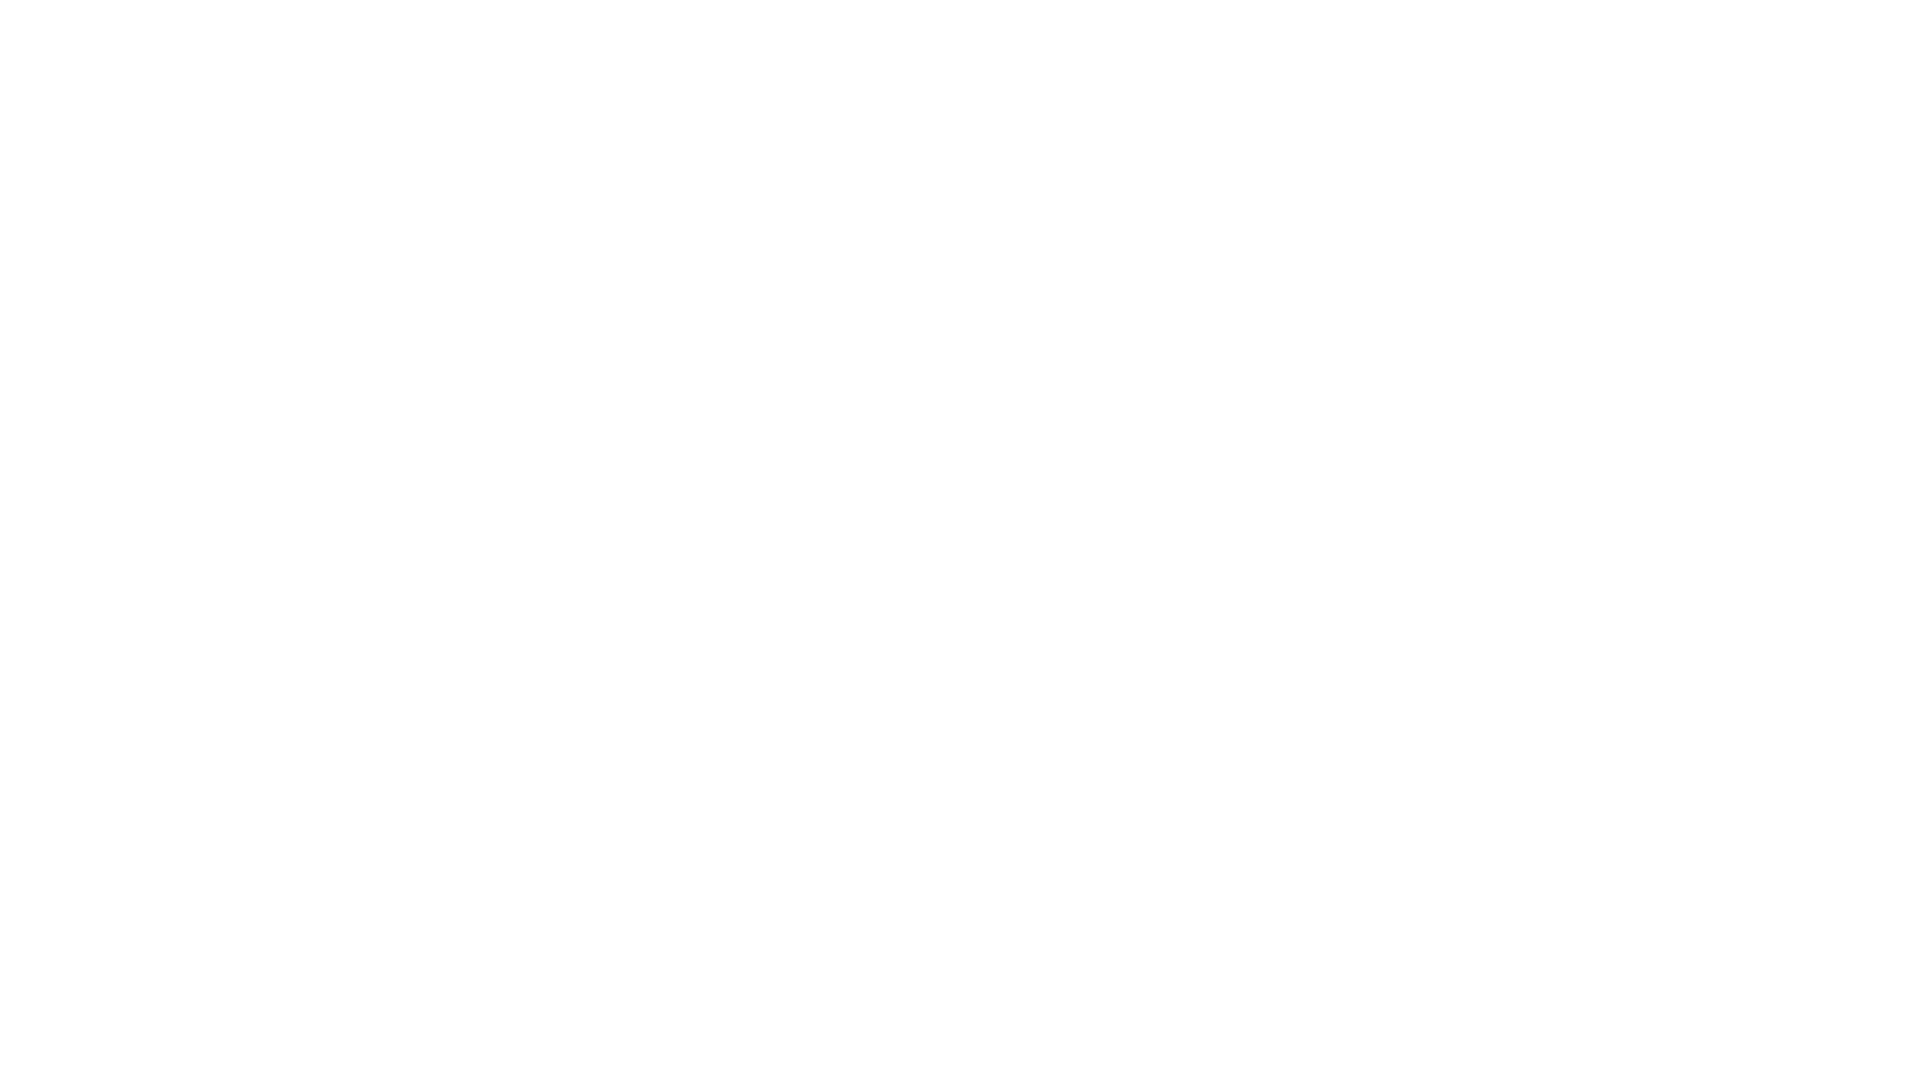

Waited 3 seconds for all content to load after infinite scroll
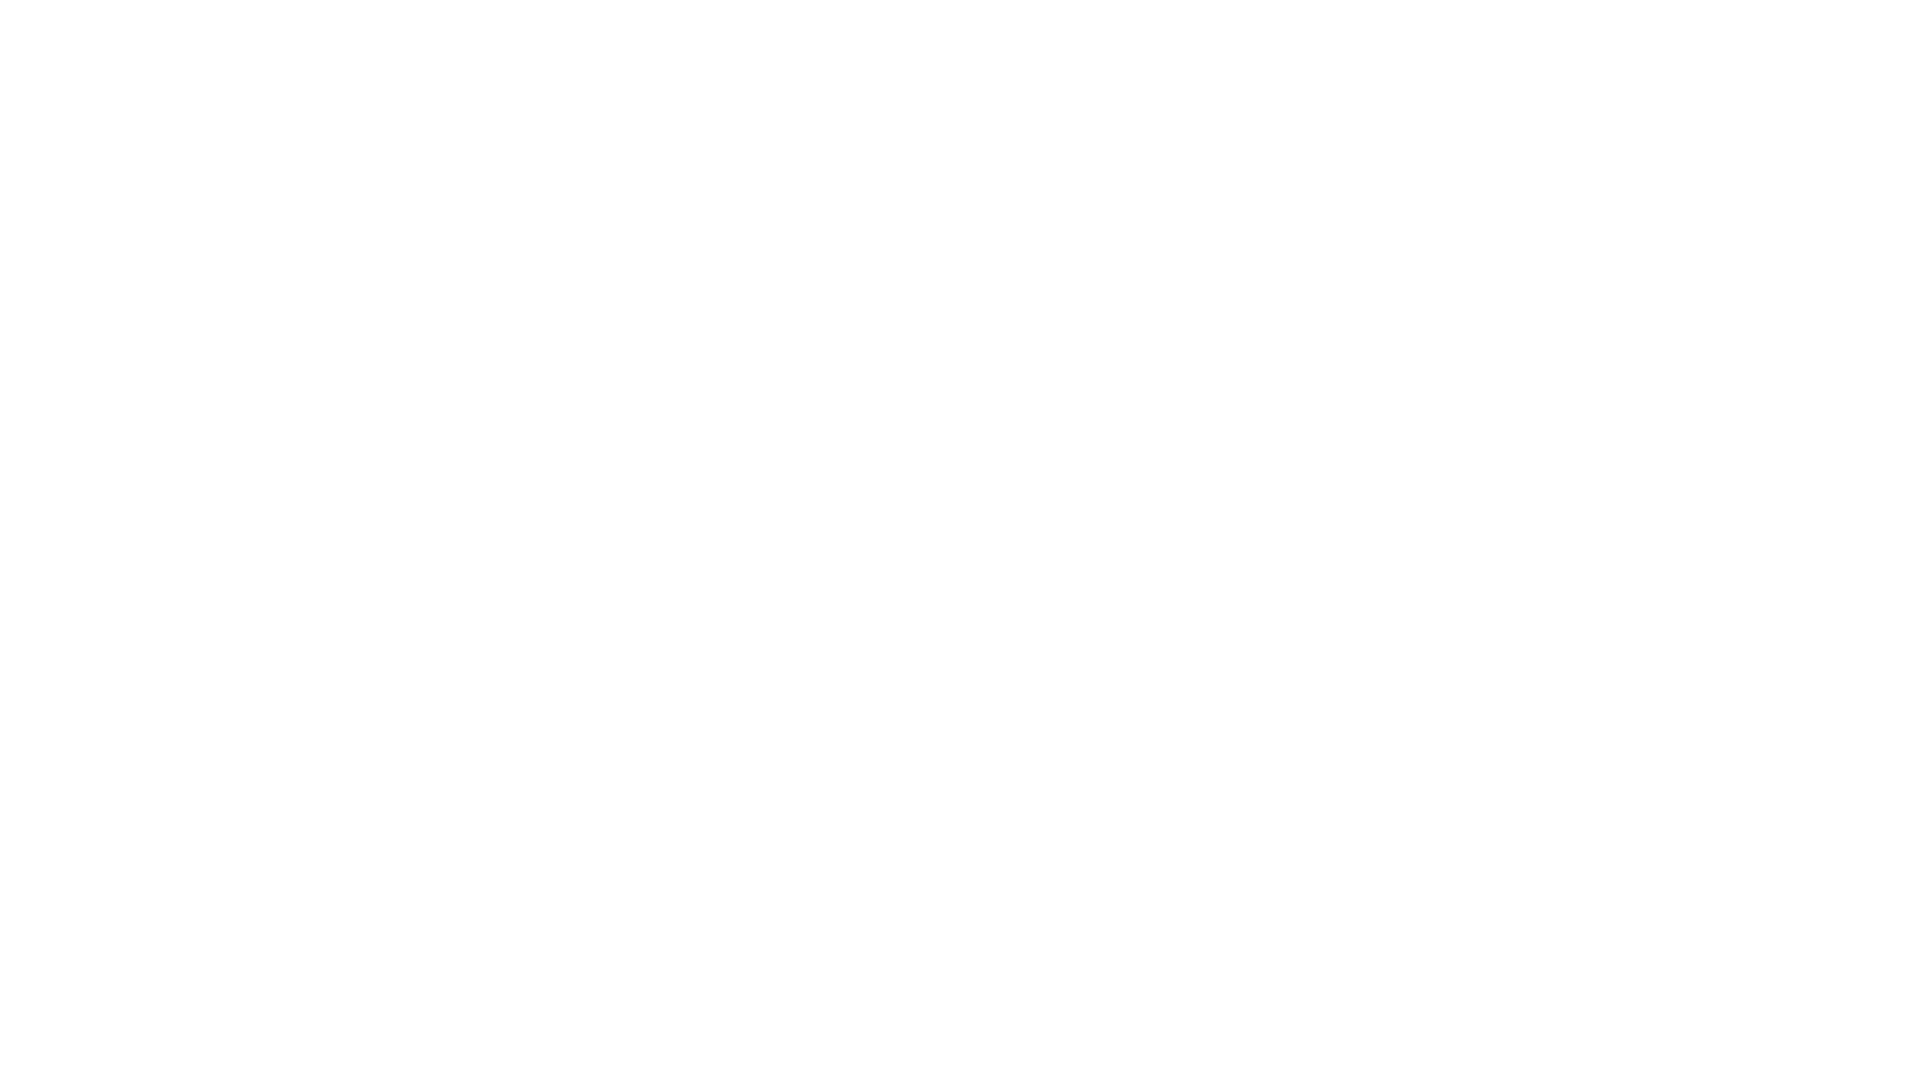

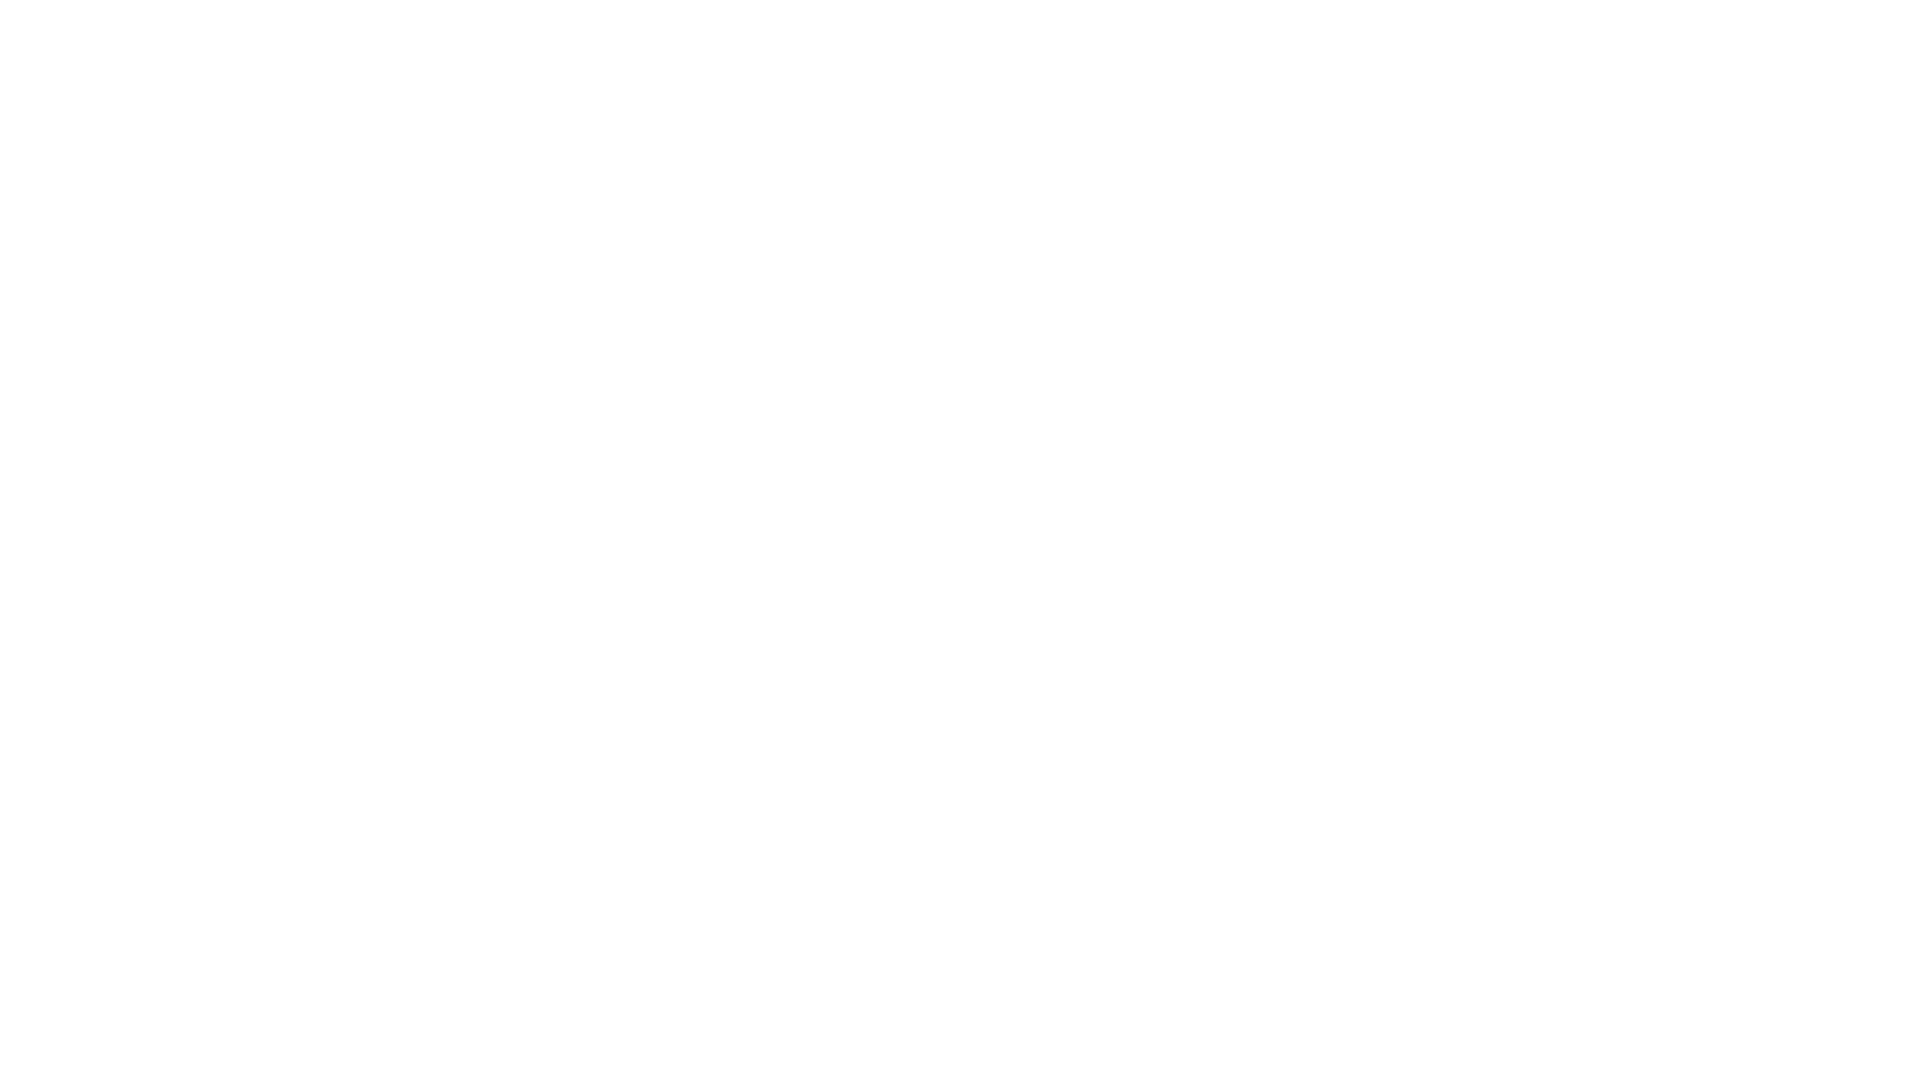